Tests web table interactions on a practice site including reading table data, navigating pagination pages, and selecting checkboxes in the table rows.

Starting URL: https://testautomationpractice.blogspot.com/

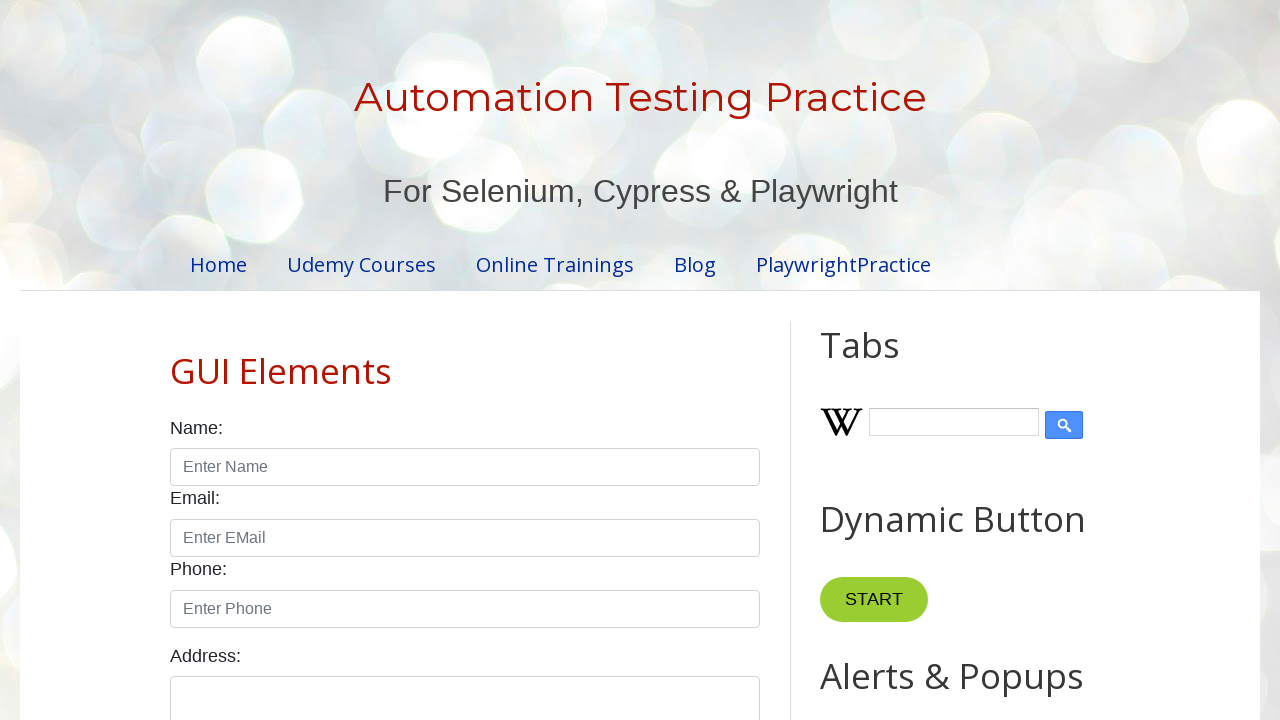

Waited for product table to be visible
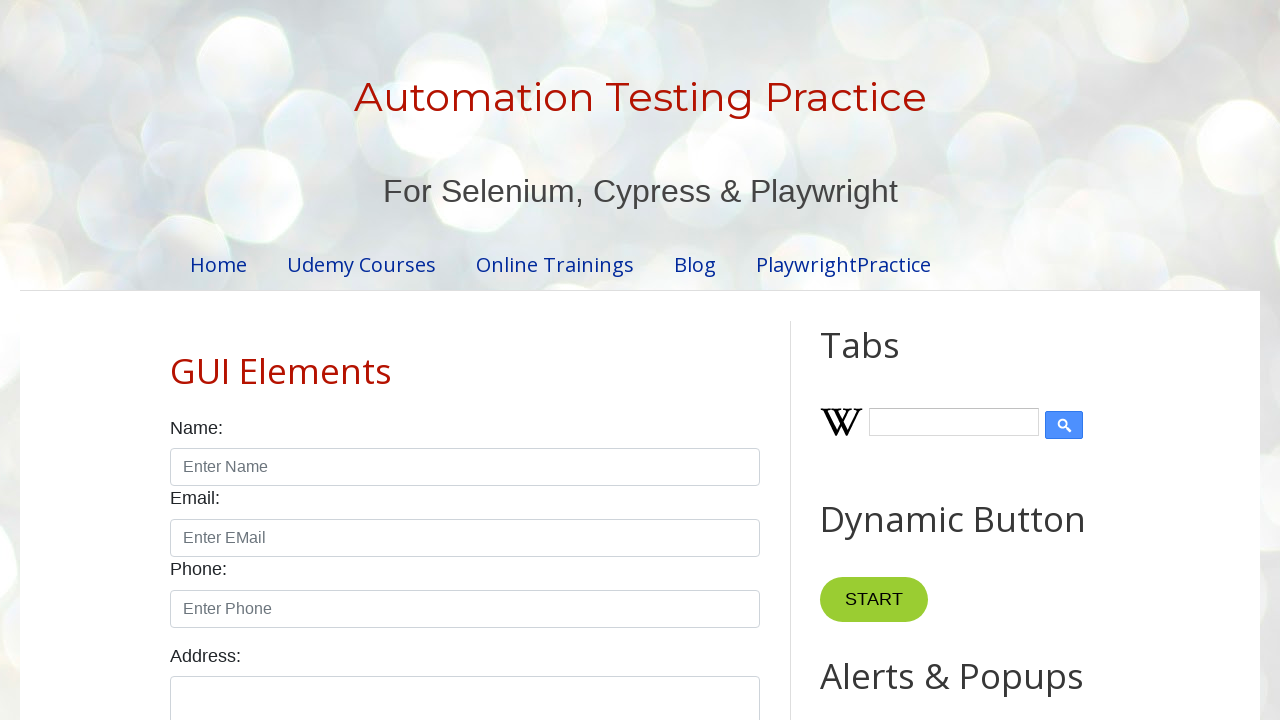

Retrieved row count from product table: 5 rows
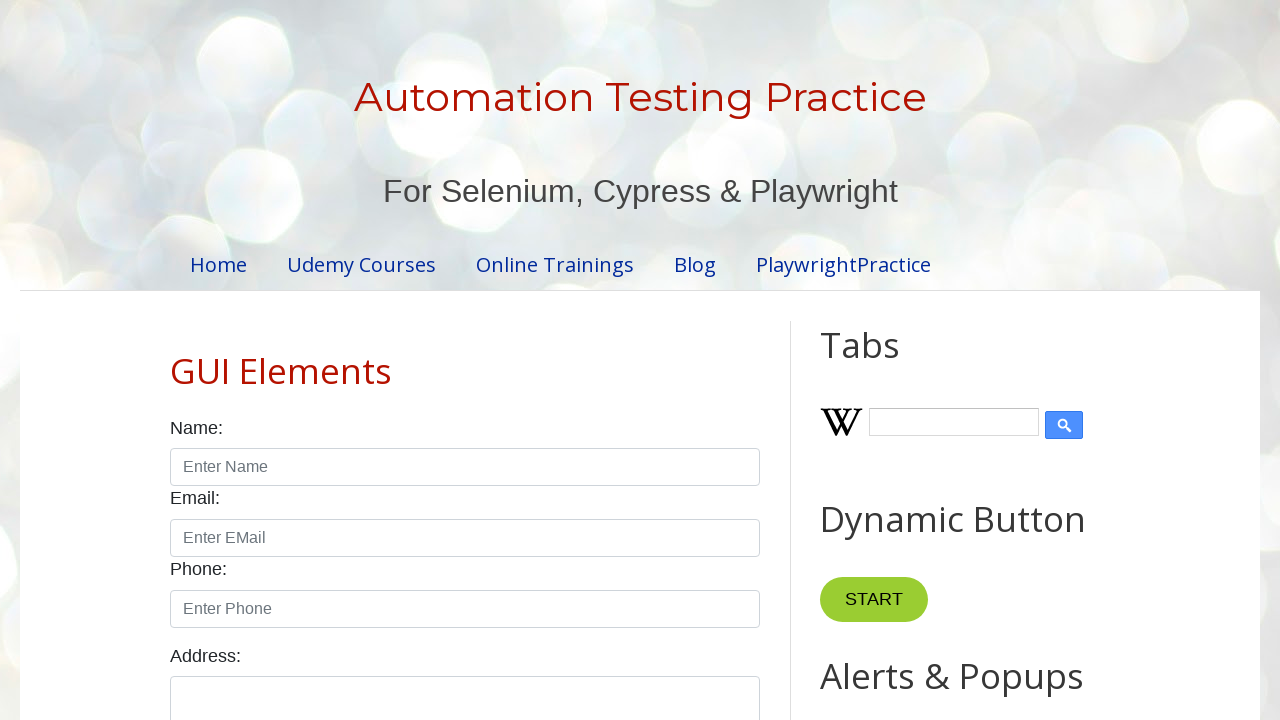

Retrieved column count from product table: 4 columns
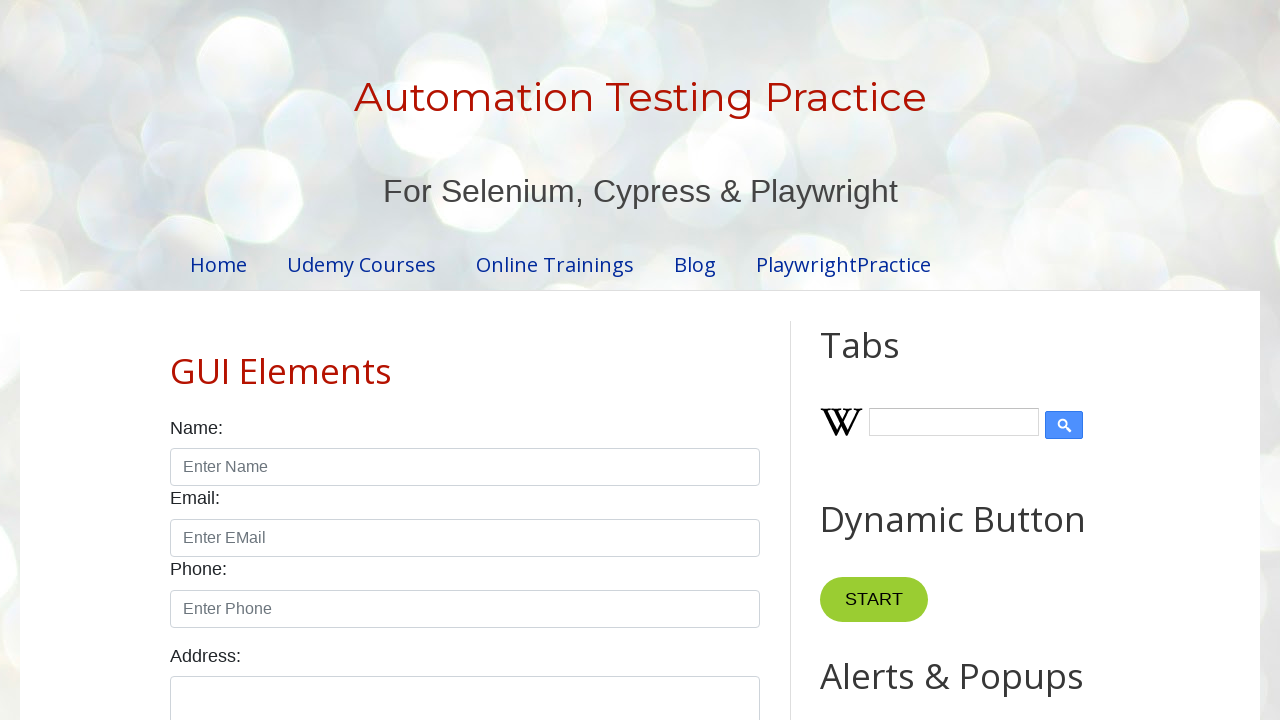

Retrieved and waited for specific cell (row 3, column 3) in product table
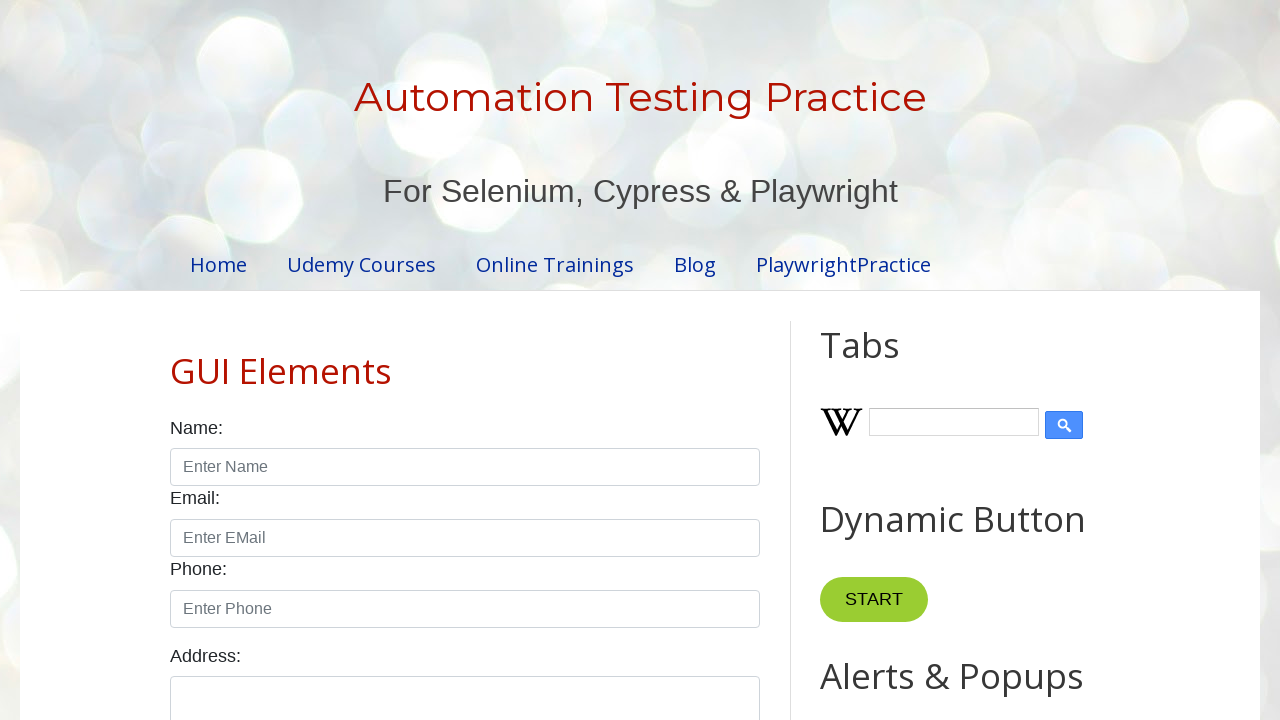

Retrieved pagination page count: 4 pages
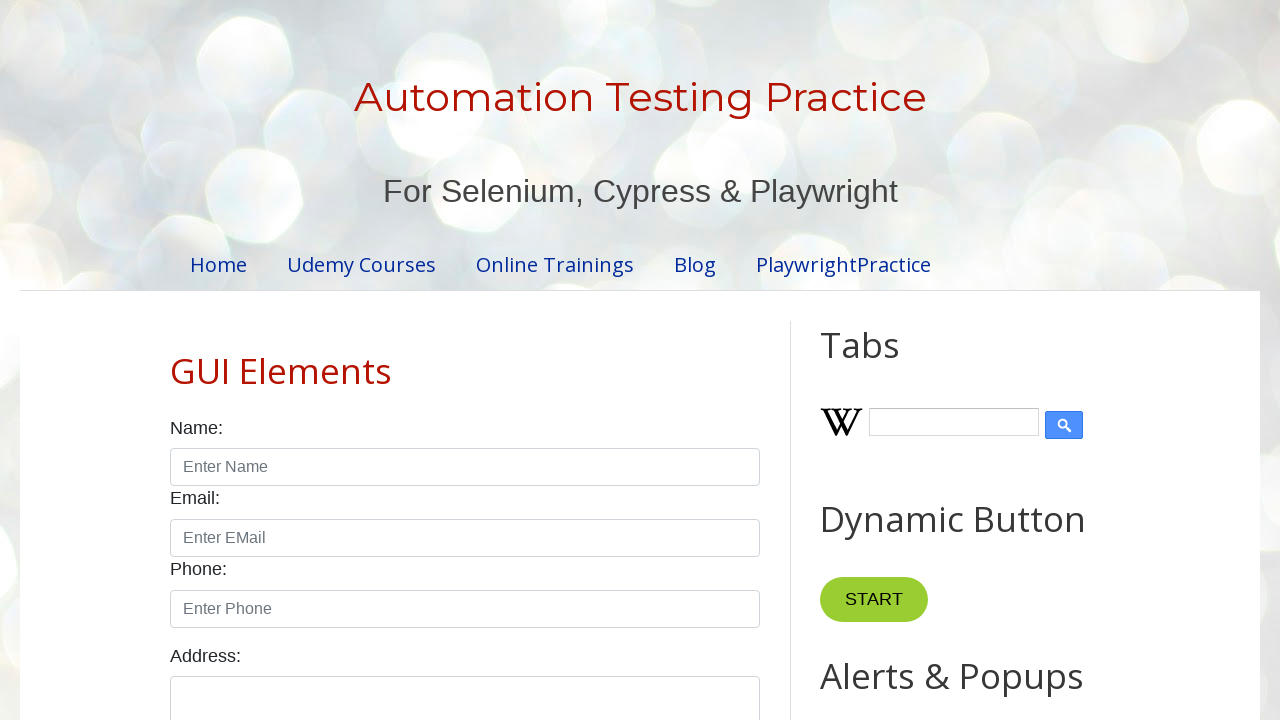

Clicked on pagination page 1 at (416, 361) on xpath=//ul[@id='pagination']/li >> nth=0
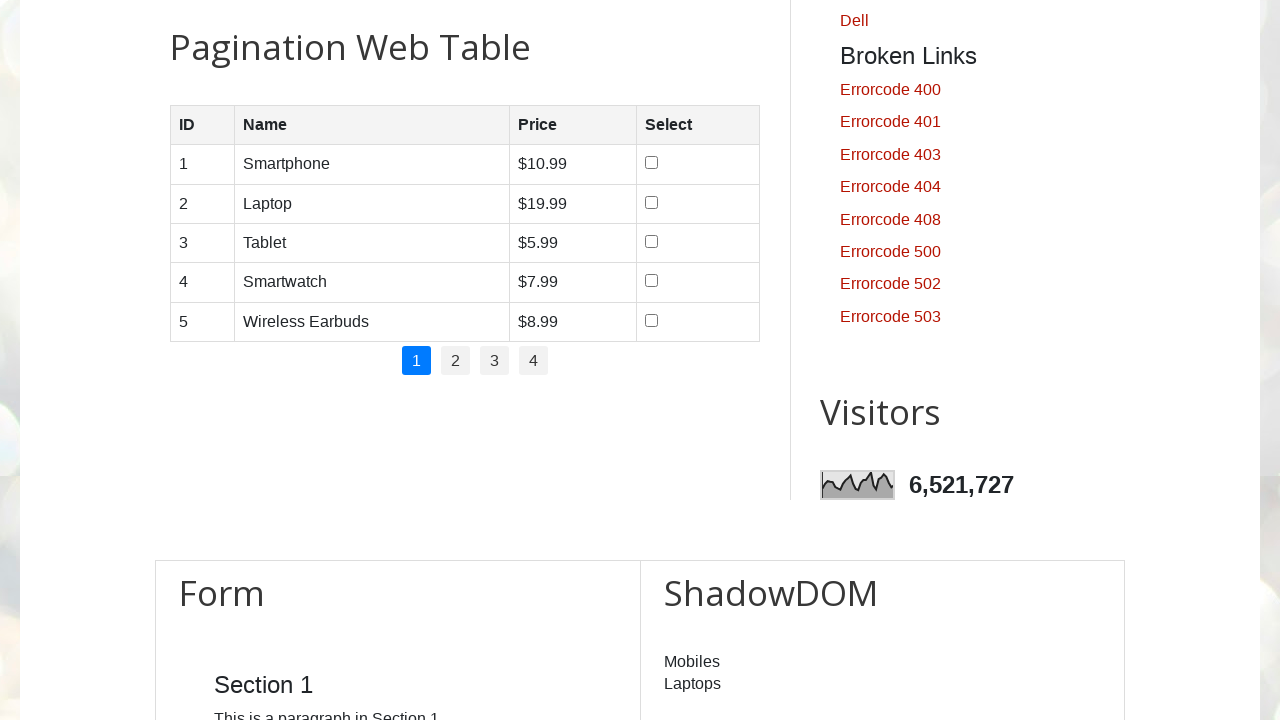

Waited for page content to load after pagination click
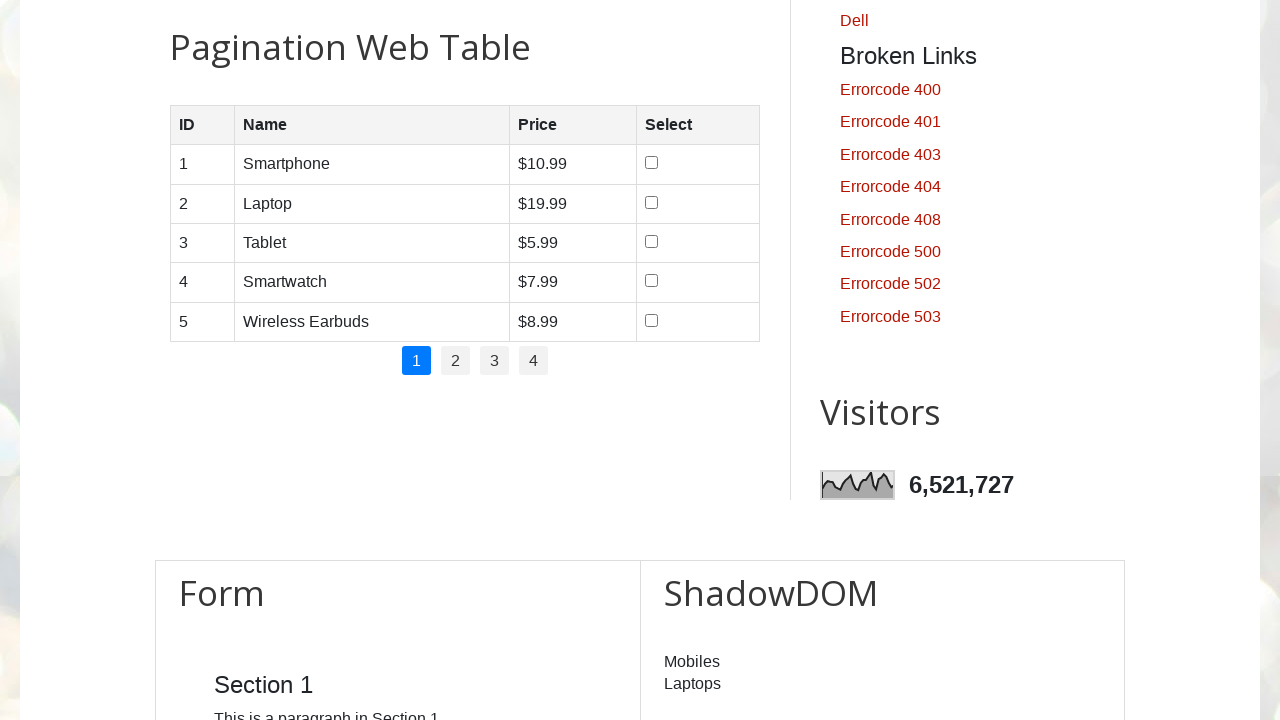

Retrieved current row count on page 1: 5 rows
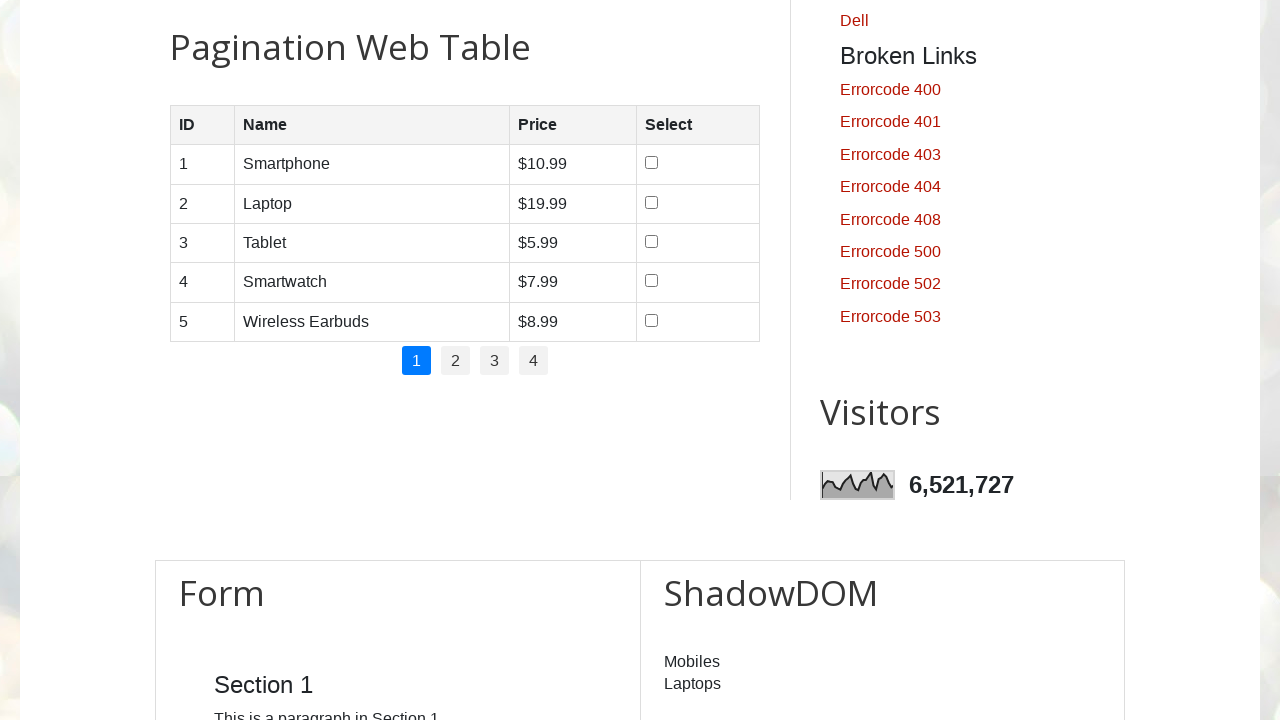

Selected checkbox for row 1 on page 1 at (651, 163) on //table[@id='productTable']/tbody/tr[1]/td[4]/input
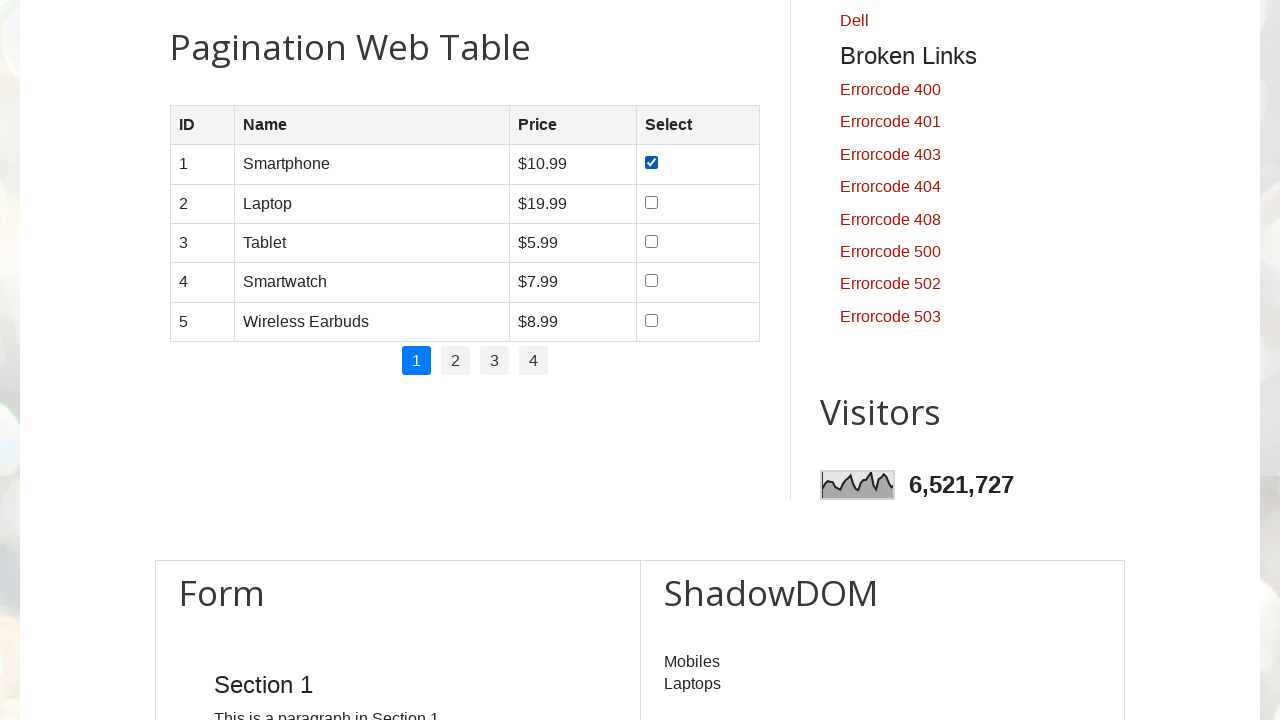

Waited after selecting checkbox for row 1
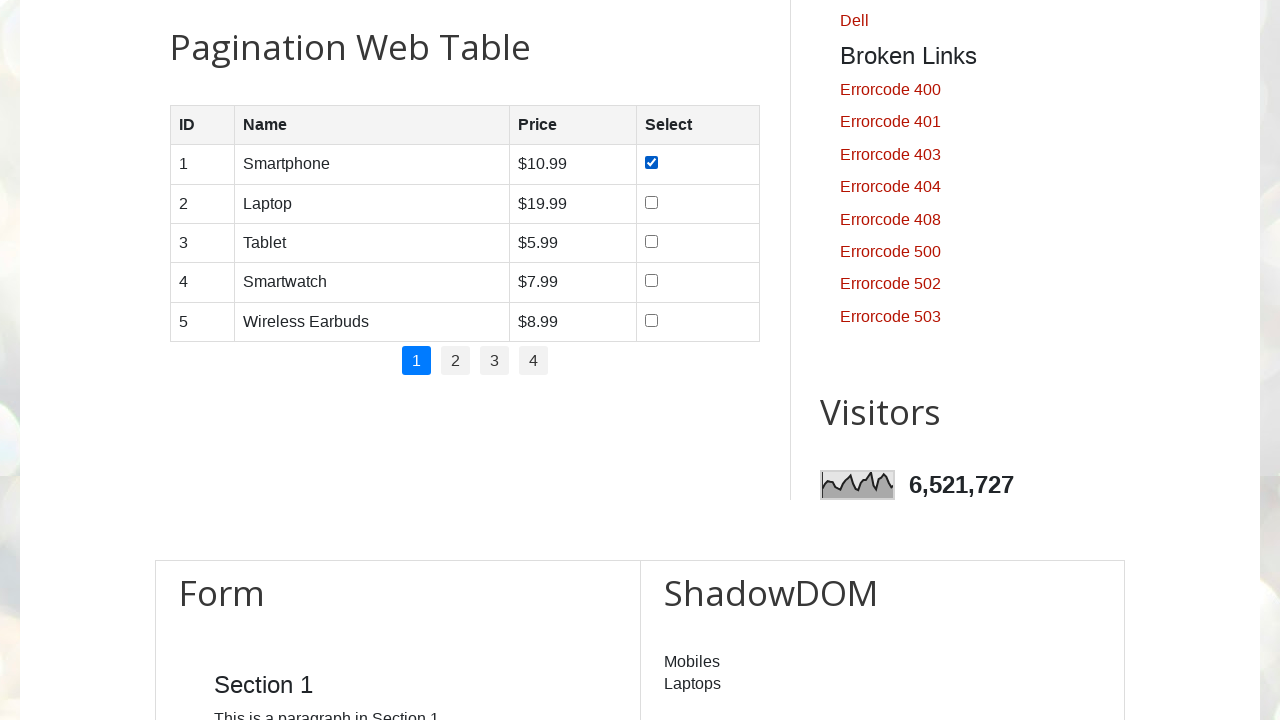

Selected checkbox for row 2 on page 1 at (651, 202) on //table[@id='productTable']/tbody/tr[2]/td[4]/input
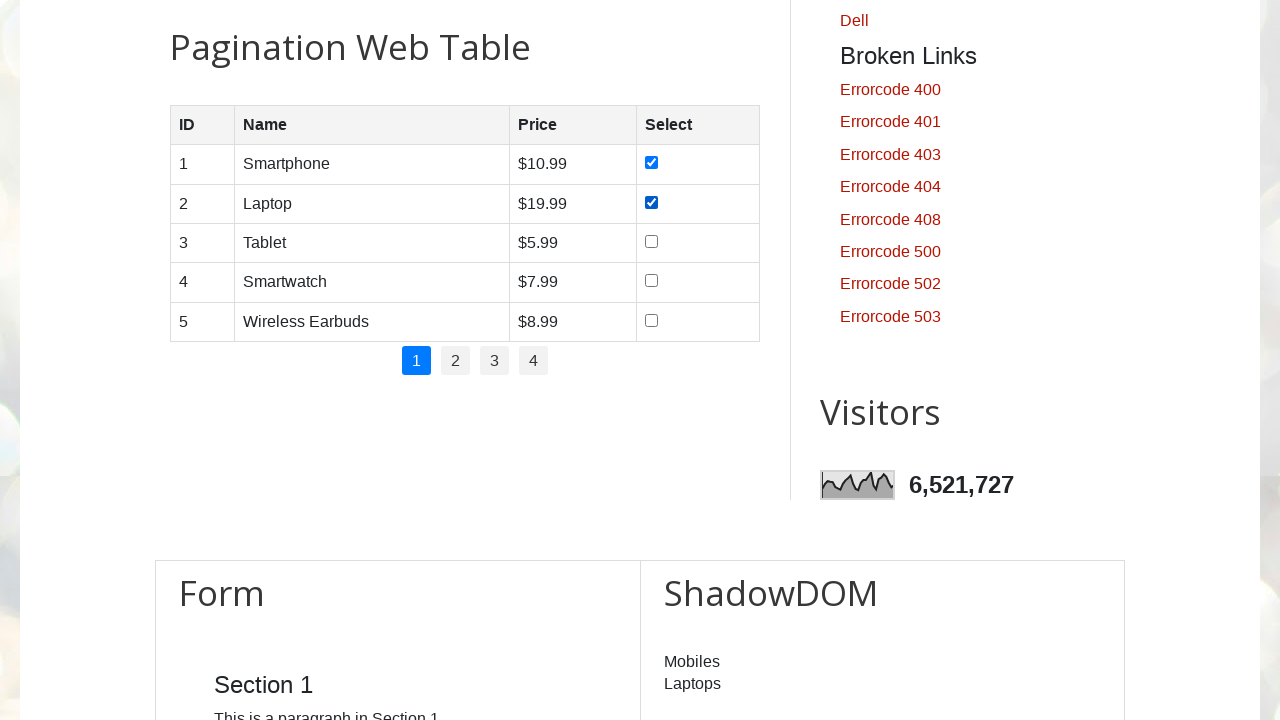

Waited after selecting checkbox for row 2
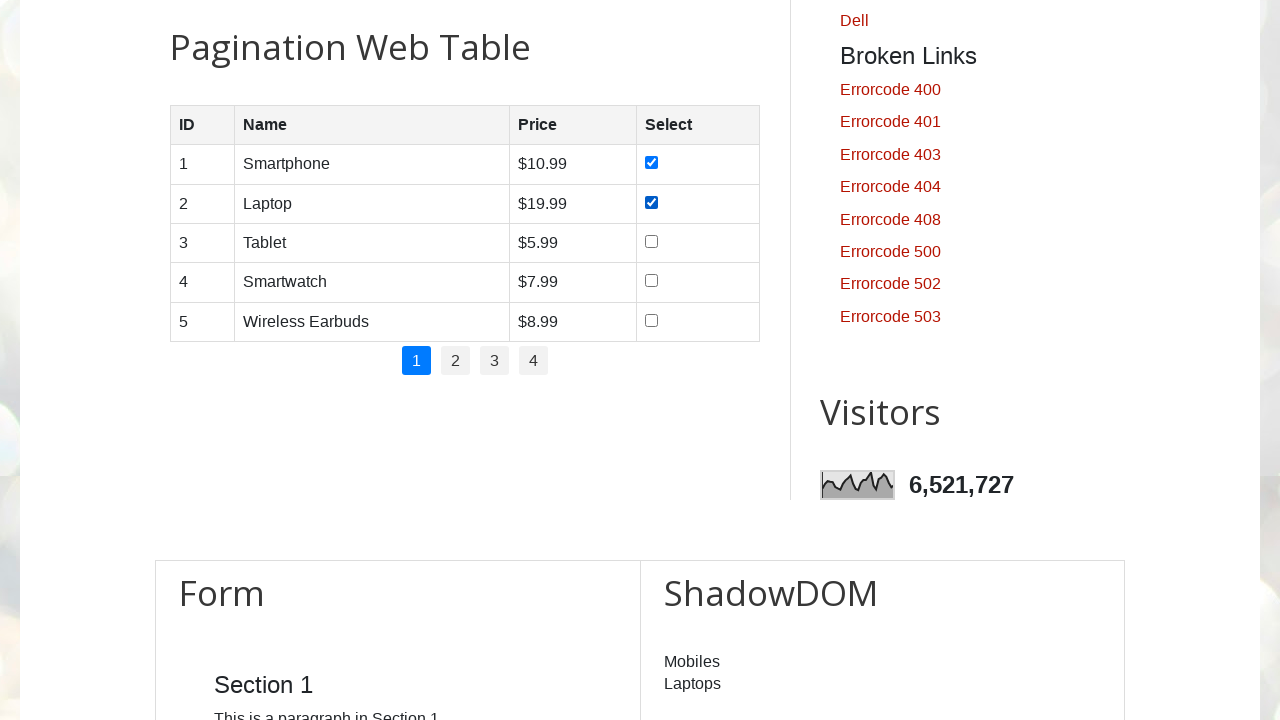

Selected checkbox for row 3 on page 1 at (651, 241) on //table[@id='productTable']/tbody/tr[3]/td[4]/input
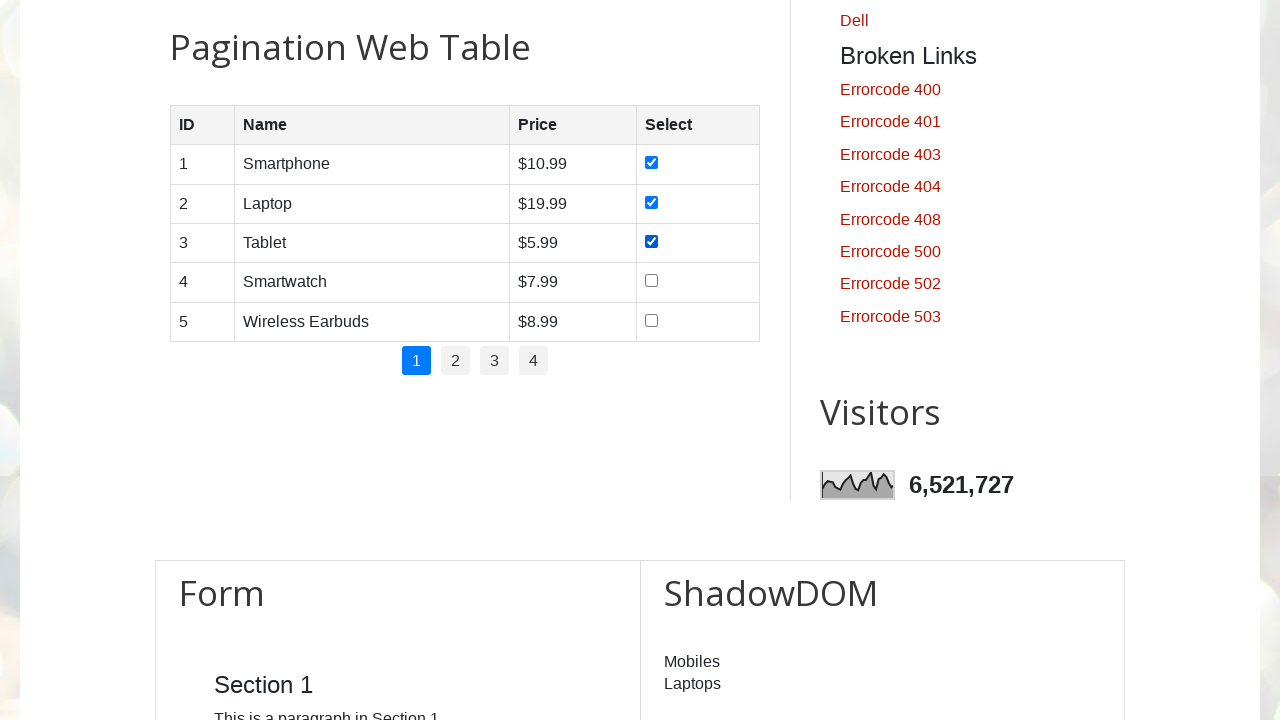

Waited after selecting checkbox for row 3
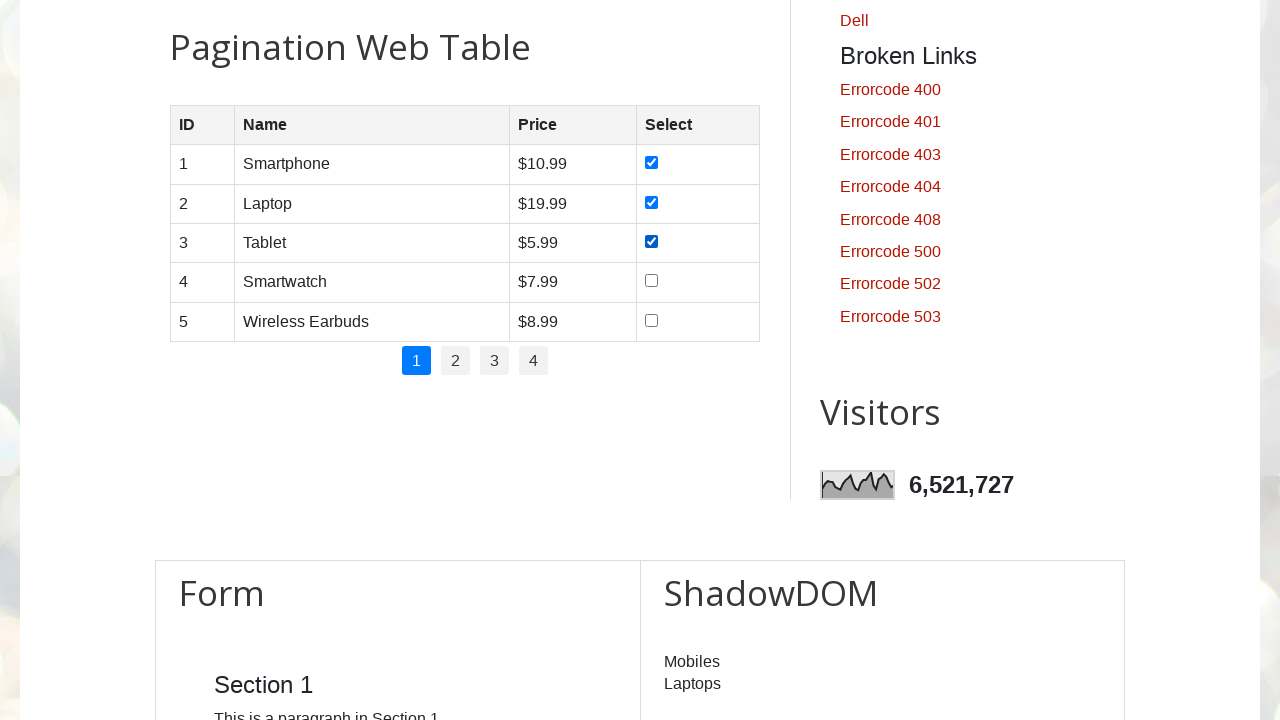

Selected checkbox for row 4 on page 1 at (651, 281) on //table[@id='productTable']/tbody/tr[4]/td[4]/input
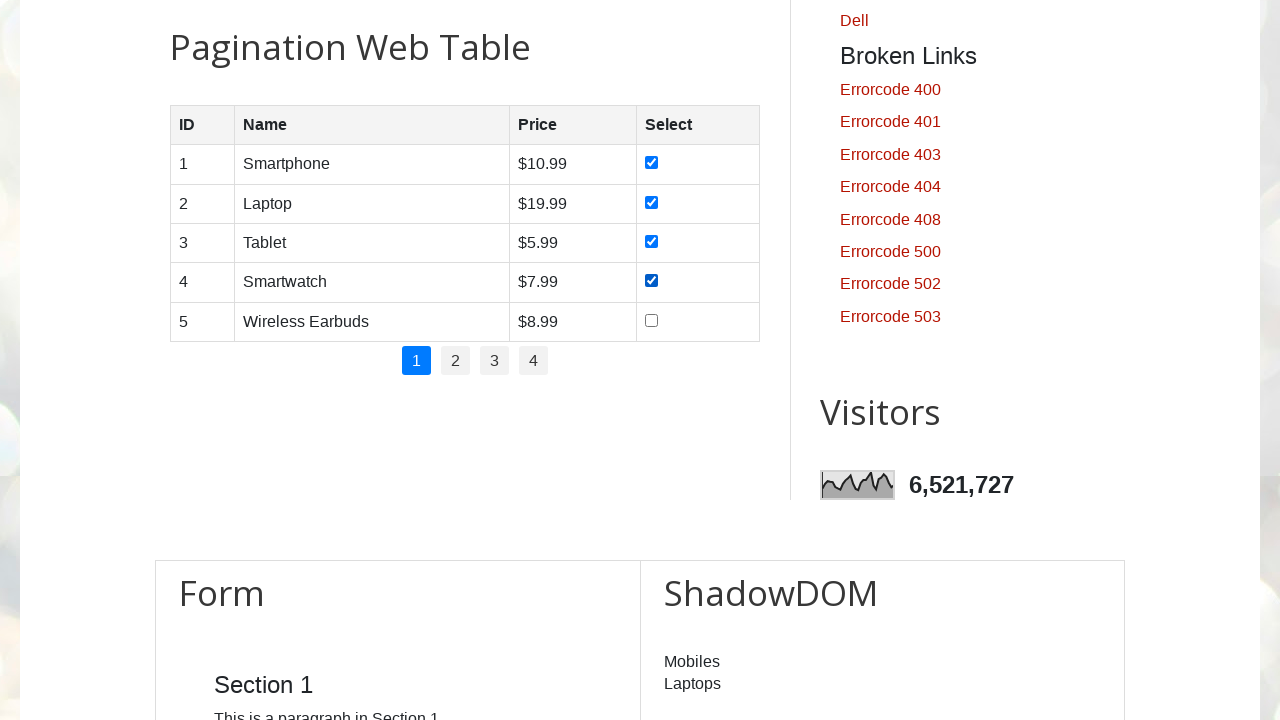

Waited after selecting checkbox for row 4
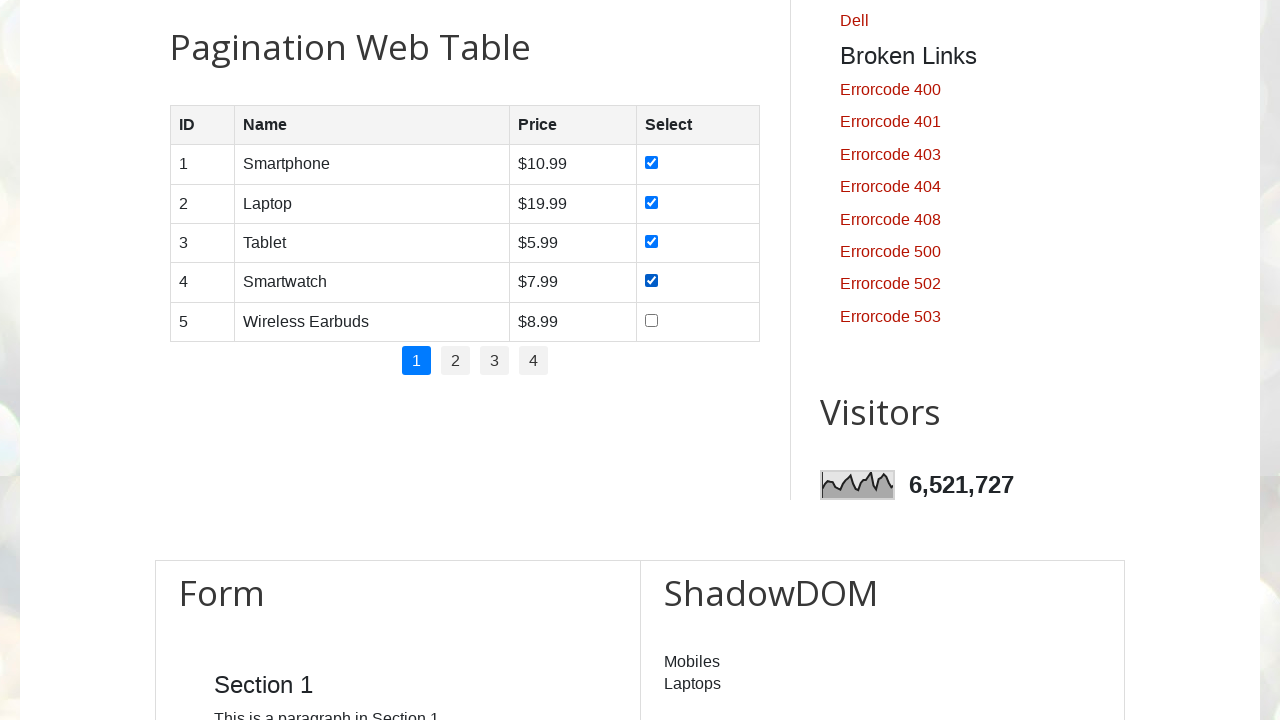

Selected checkbox for row 5 on page 1 at (651, 320) on //table[@id='productTable']/tbody/tr[5]/td[4]/input
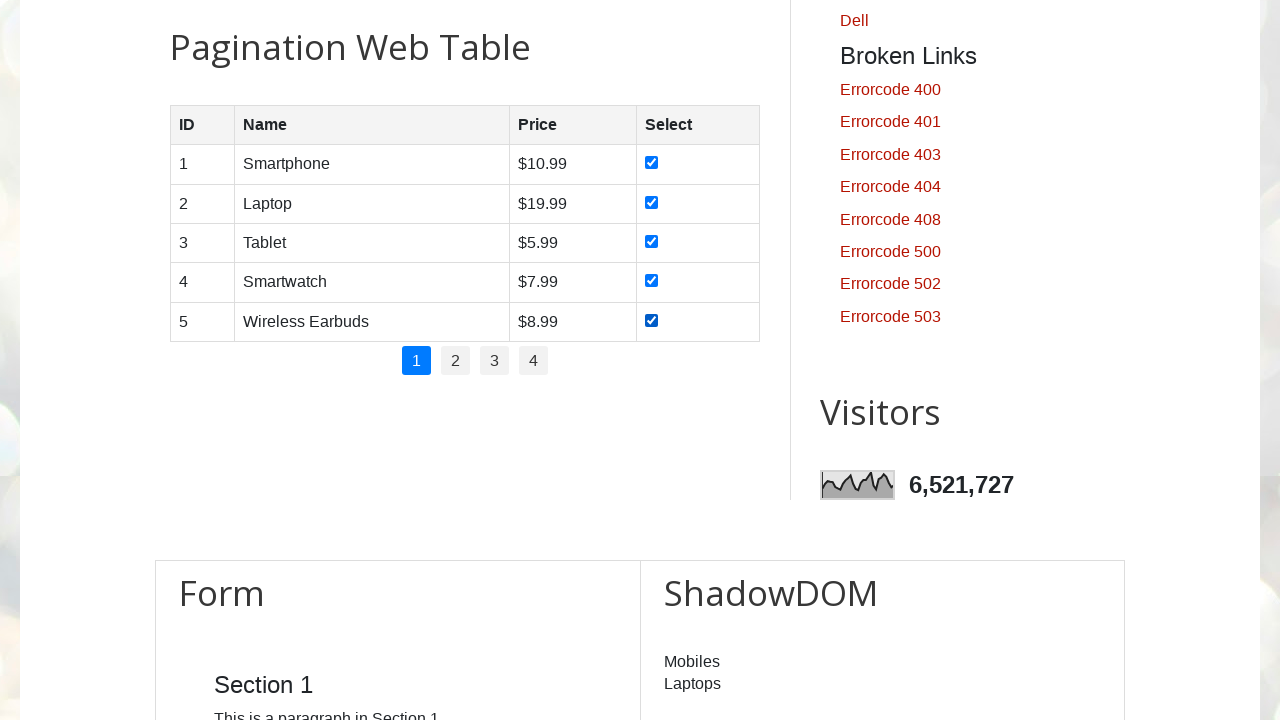

Waited after selecting checkbox for row 5
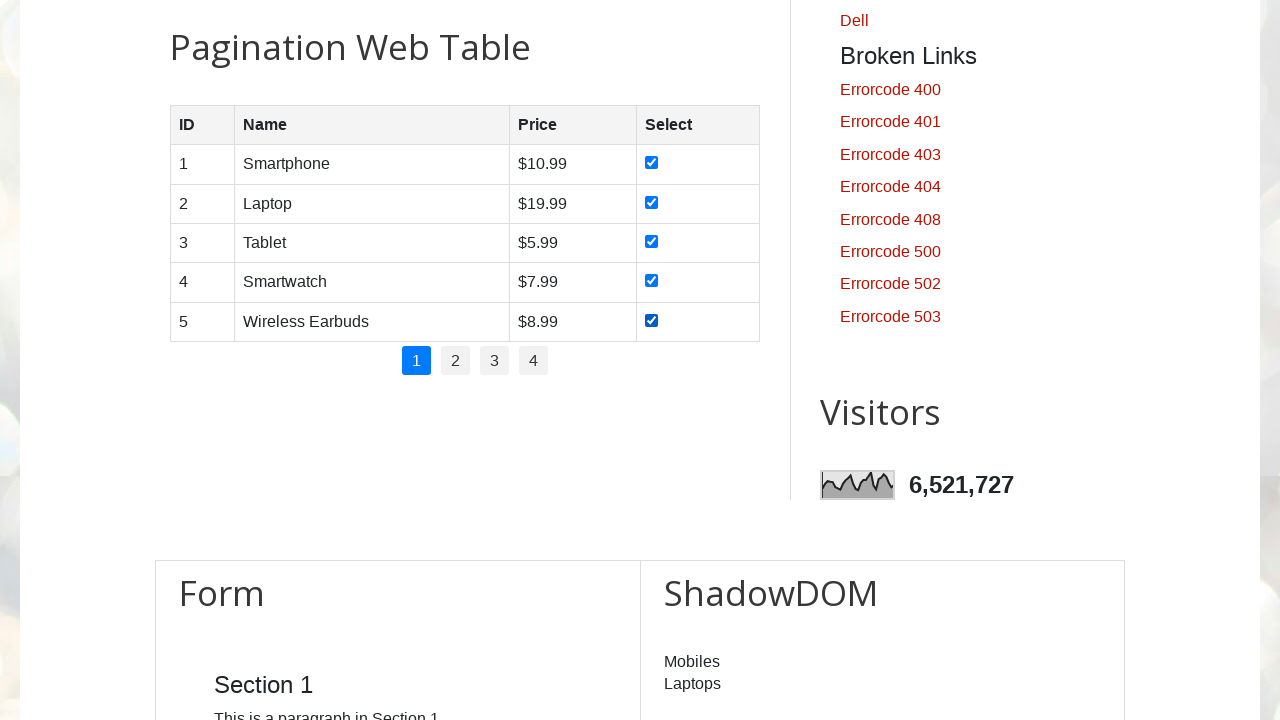

Clicked on pagination page 2 at (456, 361) on xpath=//ul[@id='pagination']/li >> nth=1
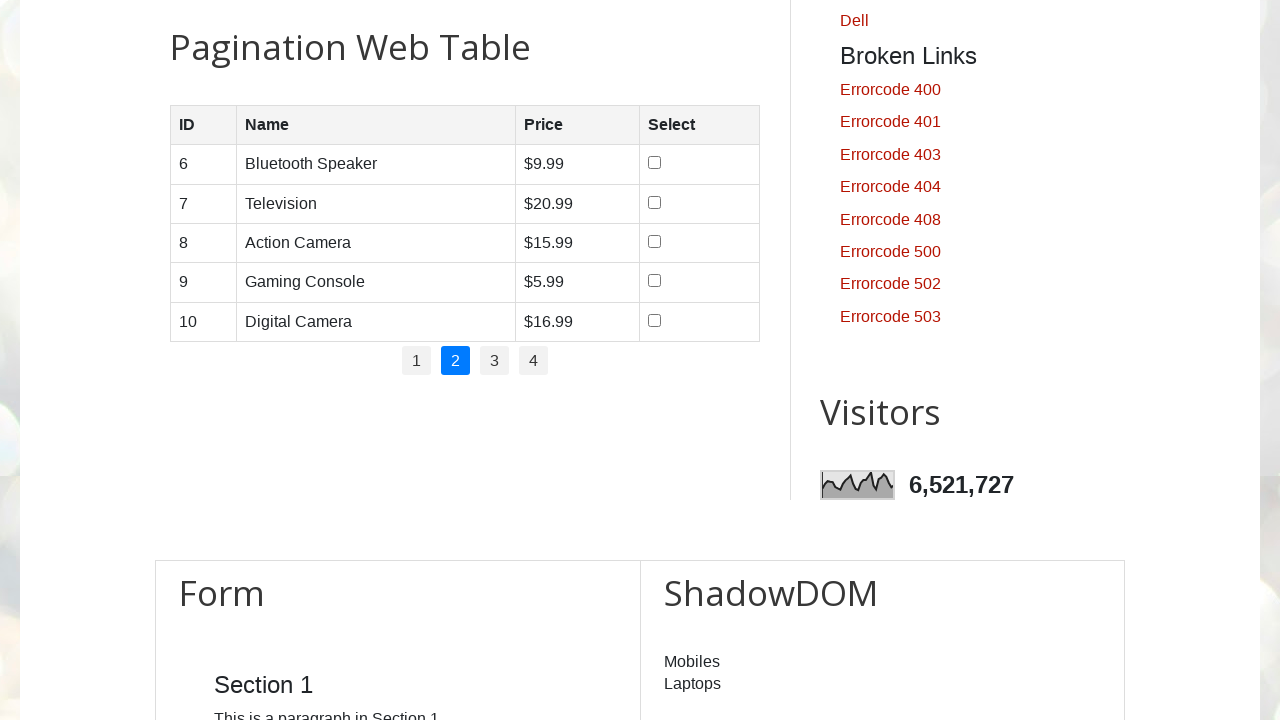

Waited for page content to load after pagination click
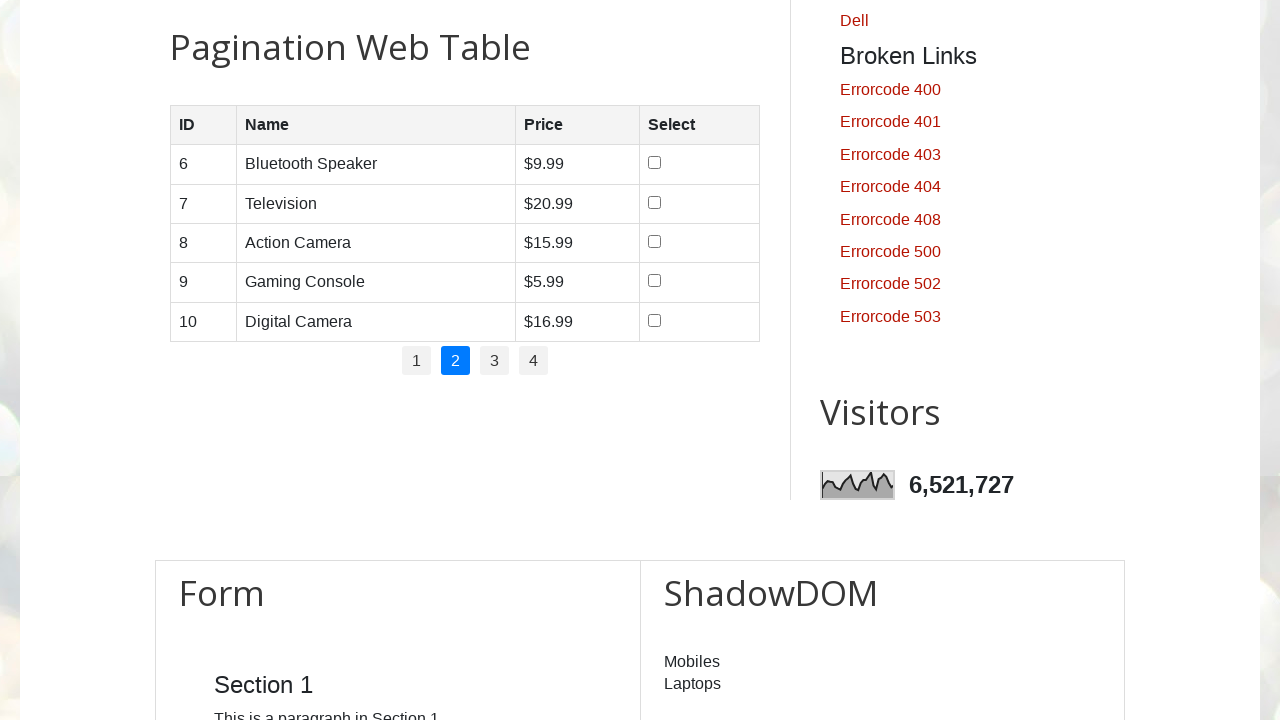

Retrieved current row count on page 2: 5 rows
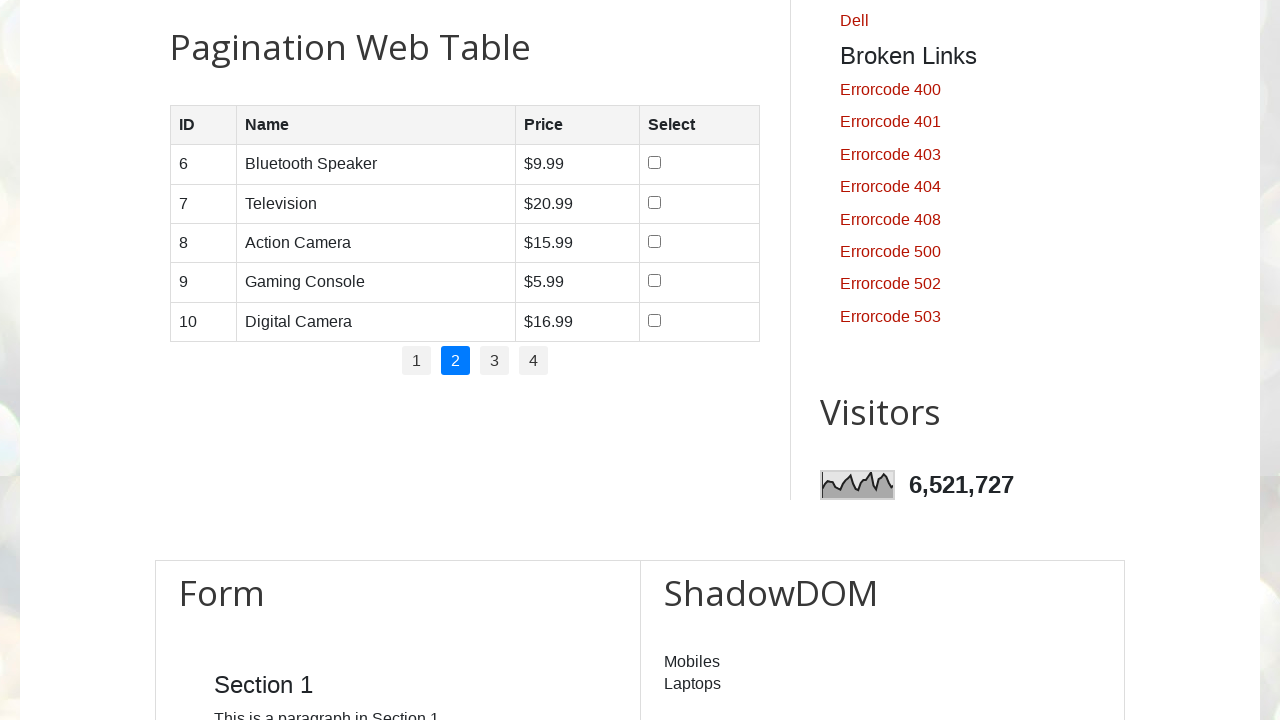

Selected checkbox for row 1 on page 2 at (654, 163) on //table[@id='productTable']/tbody/tr[1]/td[4]/input
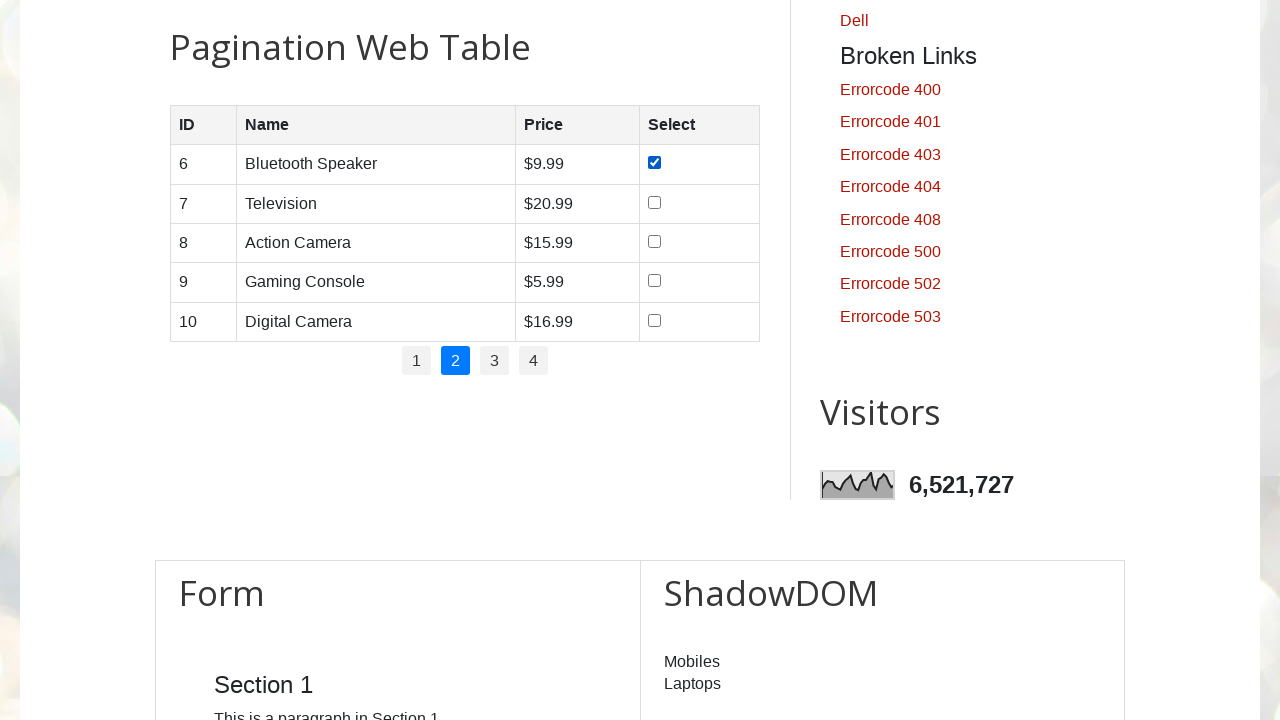

Waited after selecting checkbox for row 1
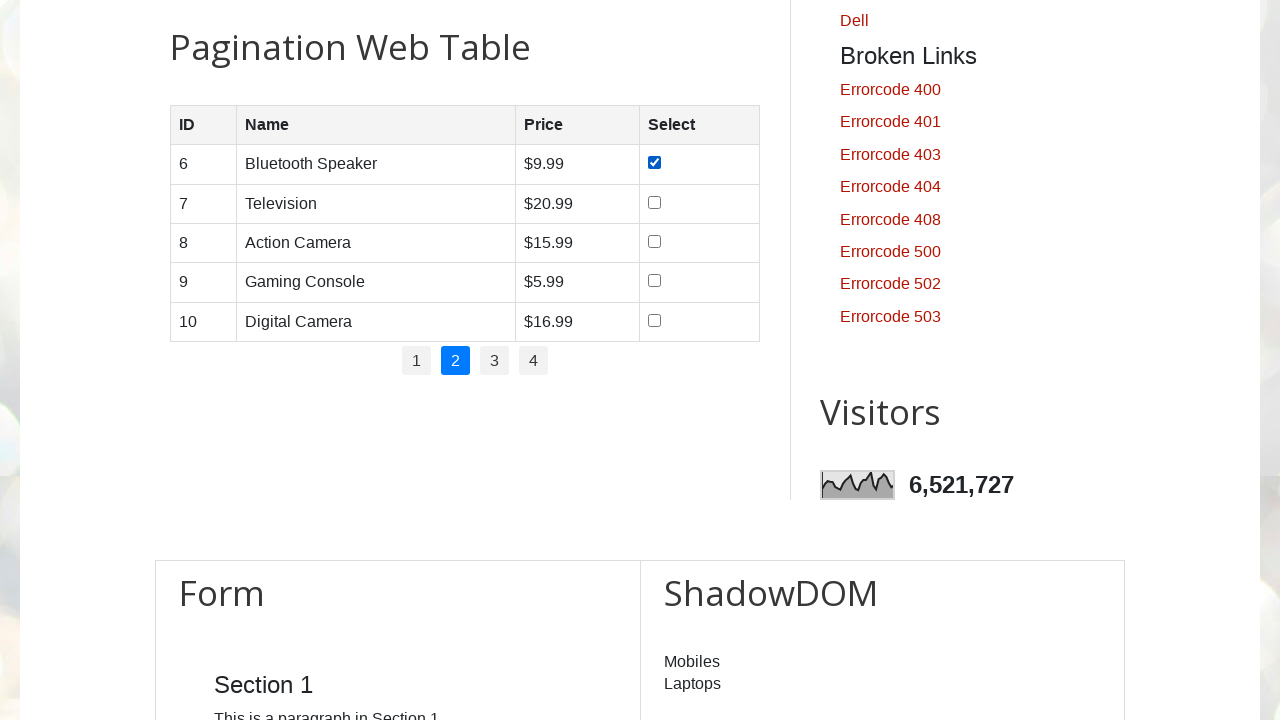

Selected checkbox for row 2 on page 2 at (654, 202) on //table[@id='productTable']/tbody/tr[2]/td[4]/input
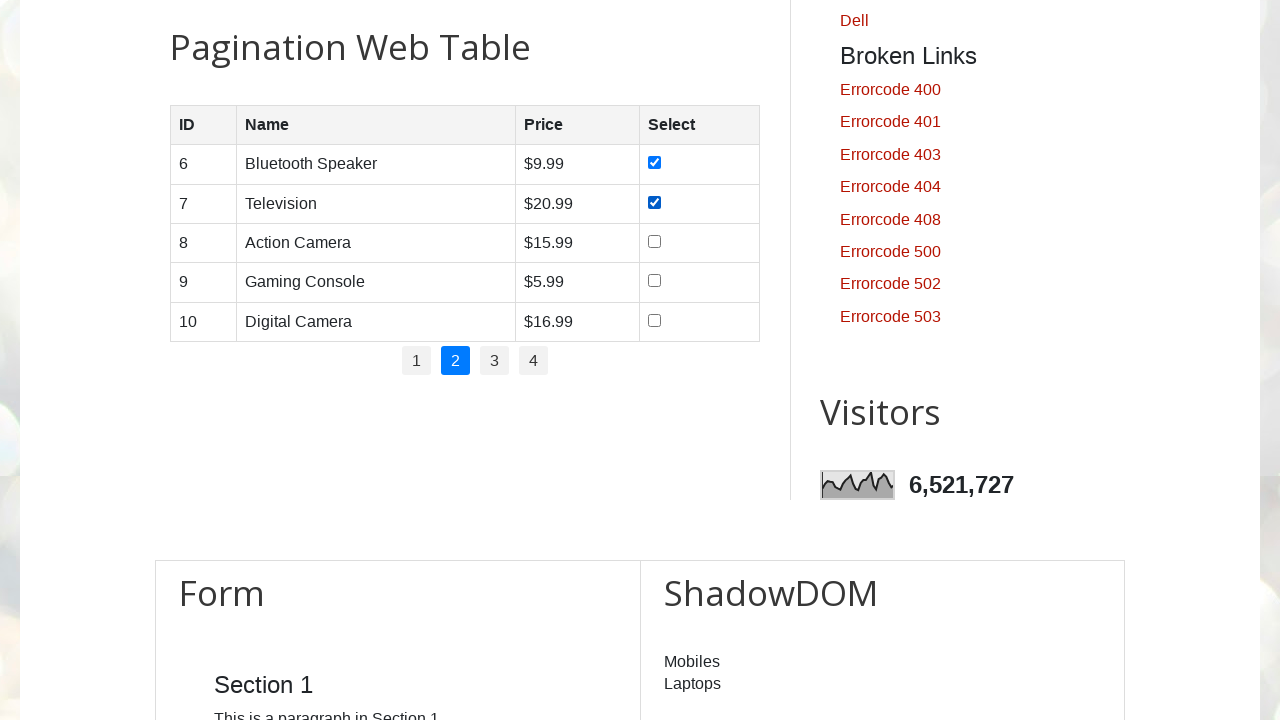

Waited after selecting checkbox for row 2
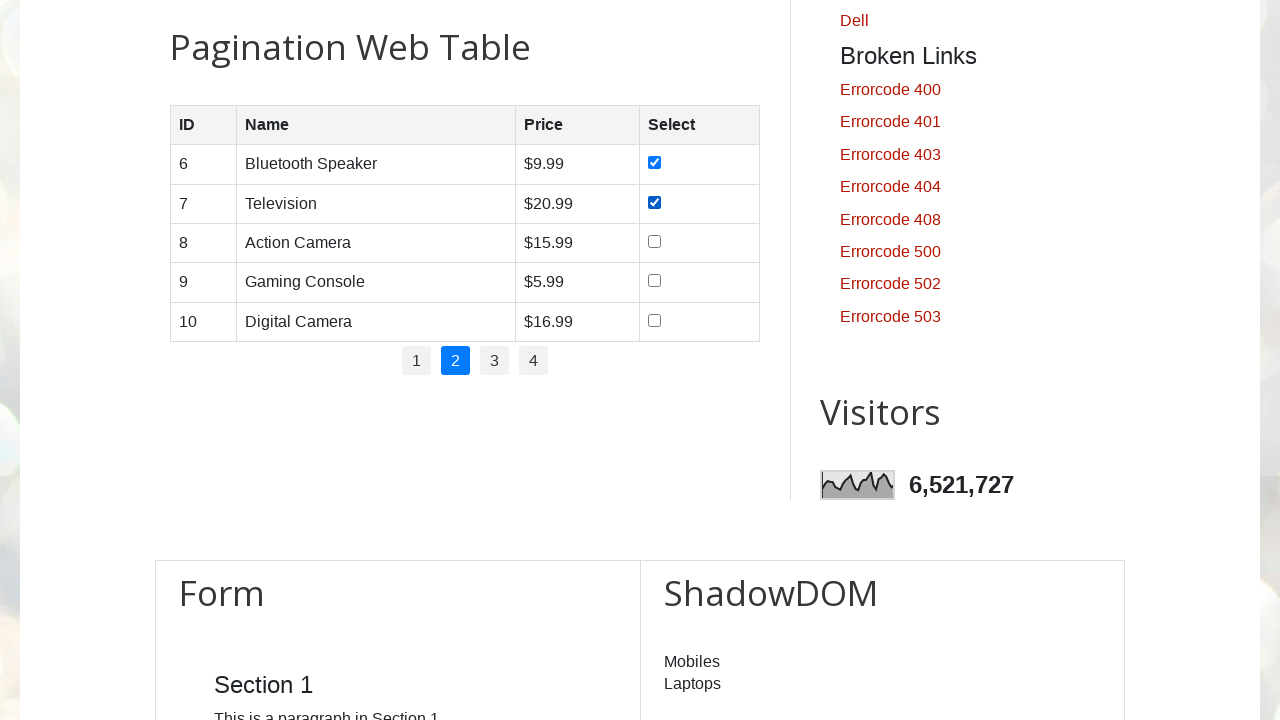

Selected checkbox for row 3 on page 2 at (654, 241) on //table[@id='productTable']/tbody/tr[3]/td[4]/input
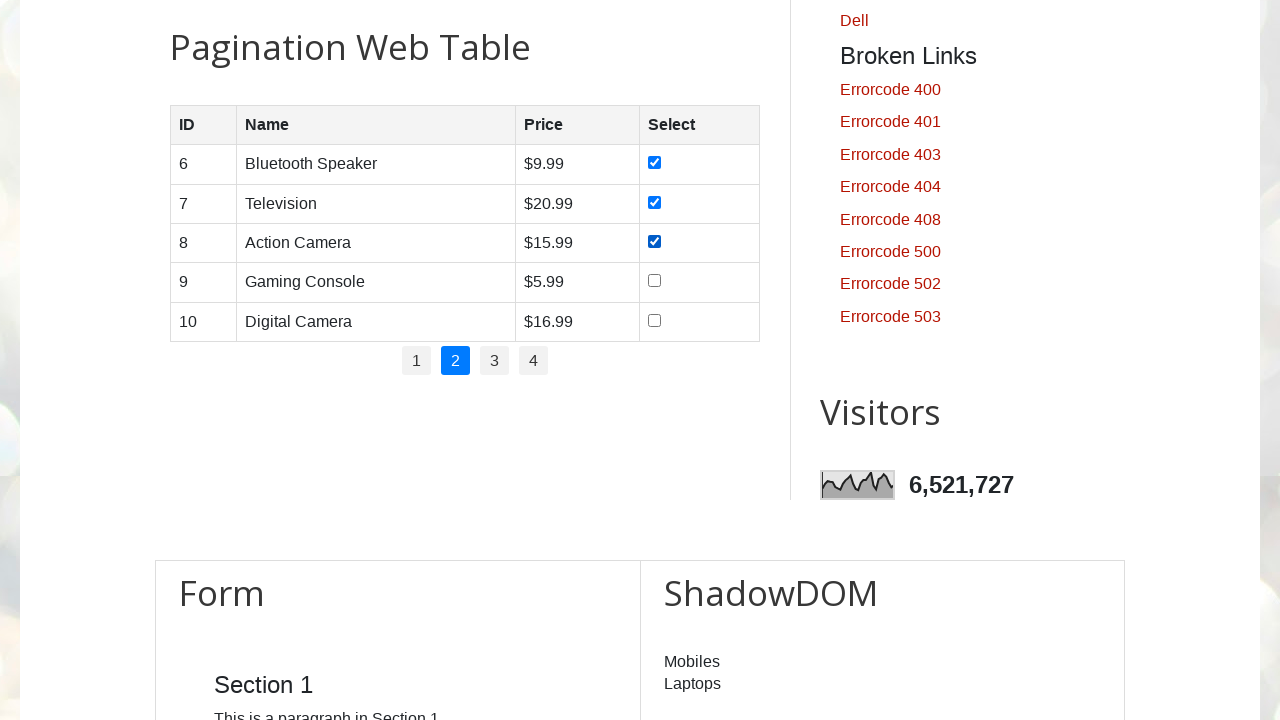

Waited after selecting checkbox for row 3
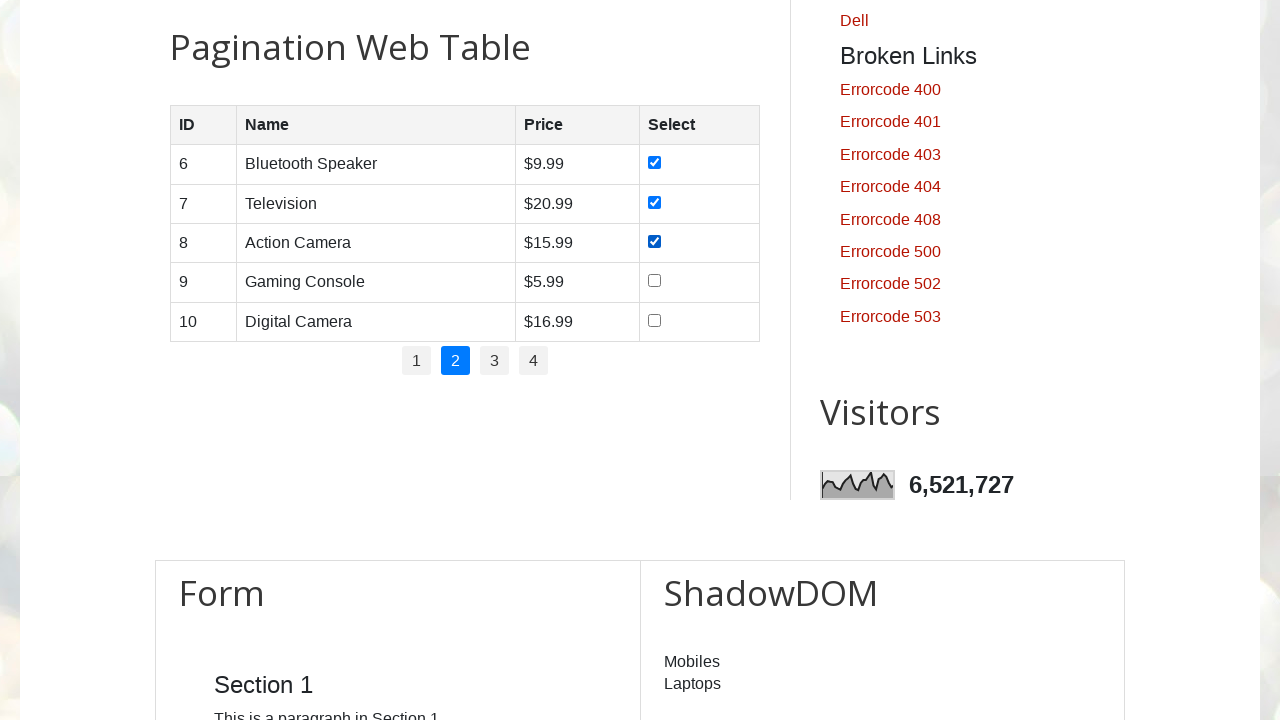

Selected checkbox for row 4 on page 2 at (654, 281) on //table[@id='productTable']/tbody/tr[4]/td[4]/input
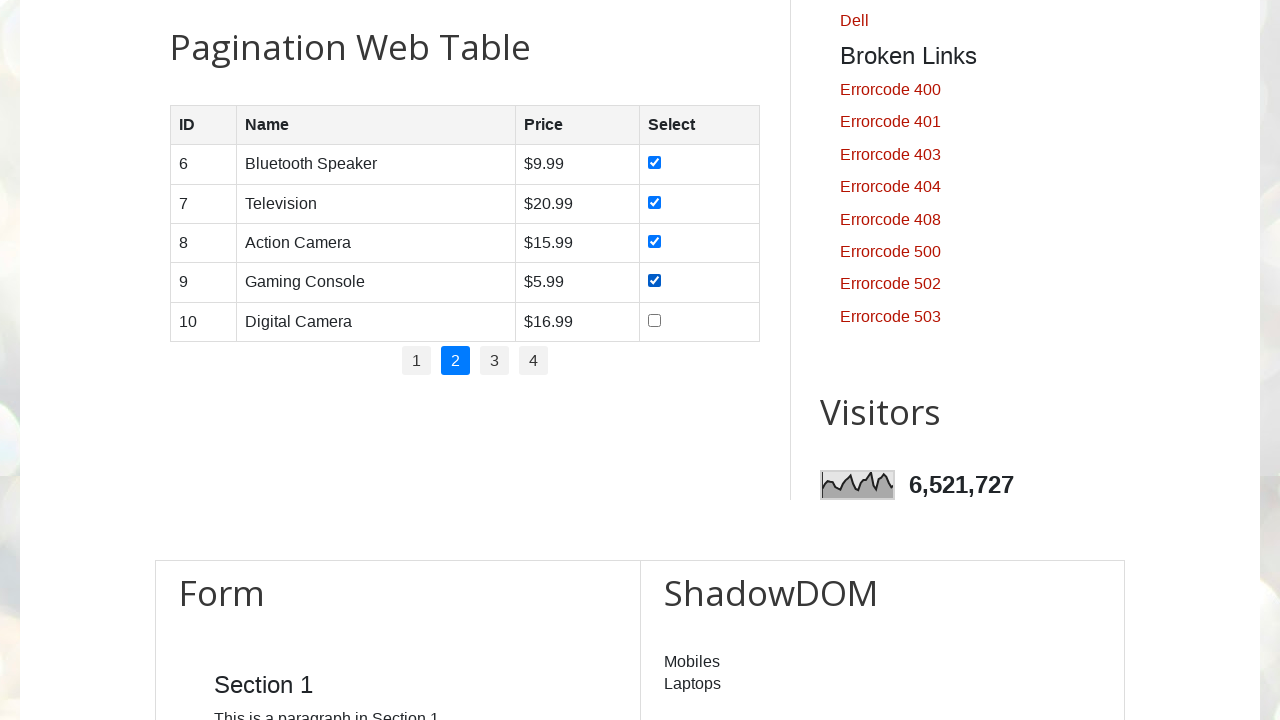

Waited after selecting checkbox for row 4
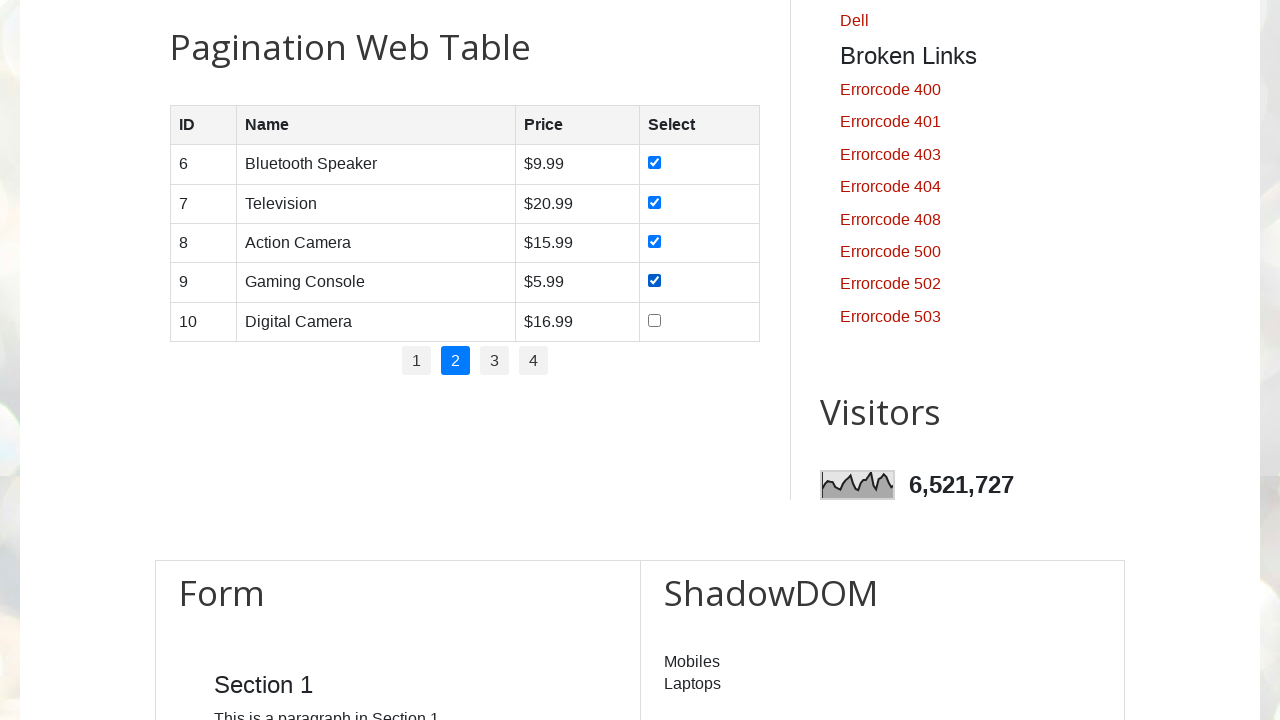

Selected checkbox for row 5 on page 2 at (654, 320) on //table[@id='productTable']/tbody/tr[5]/td[4]/input
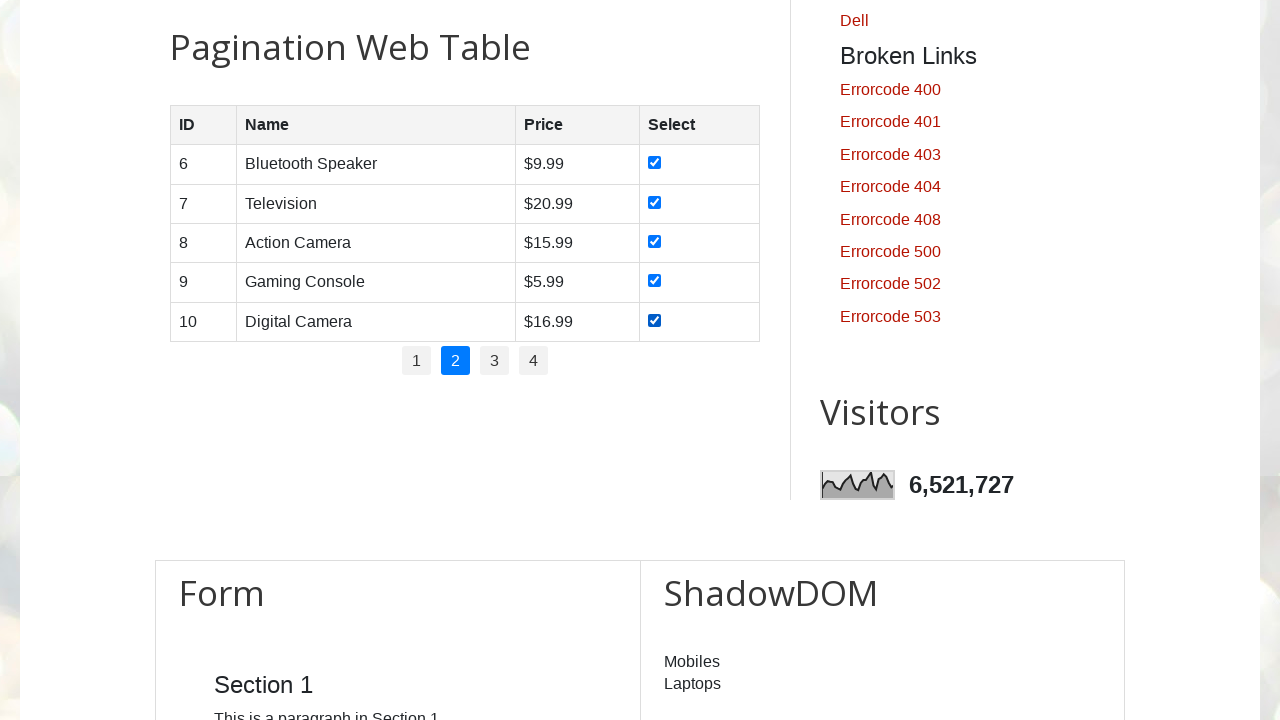

Waited after selecting checkbox for row 5
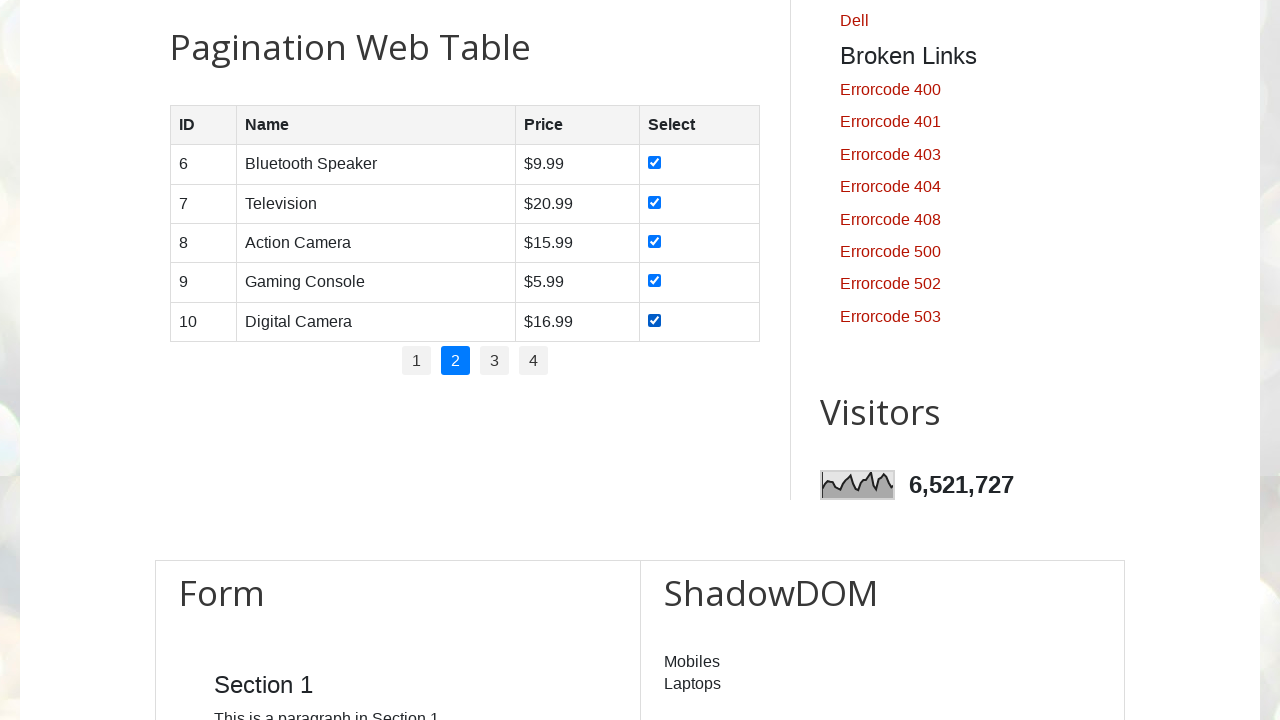

Clicked on pagination page 3 at (494, 361) on xpath=//ul[@id='pagination']/li >> nth=2
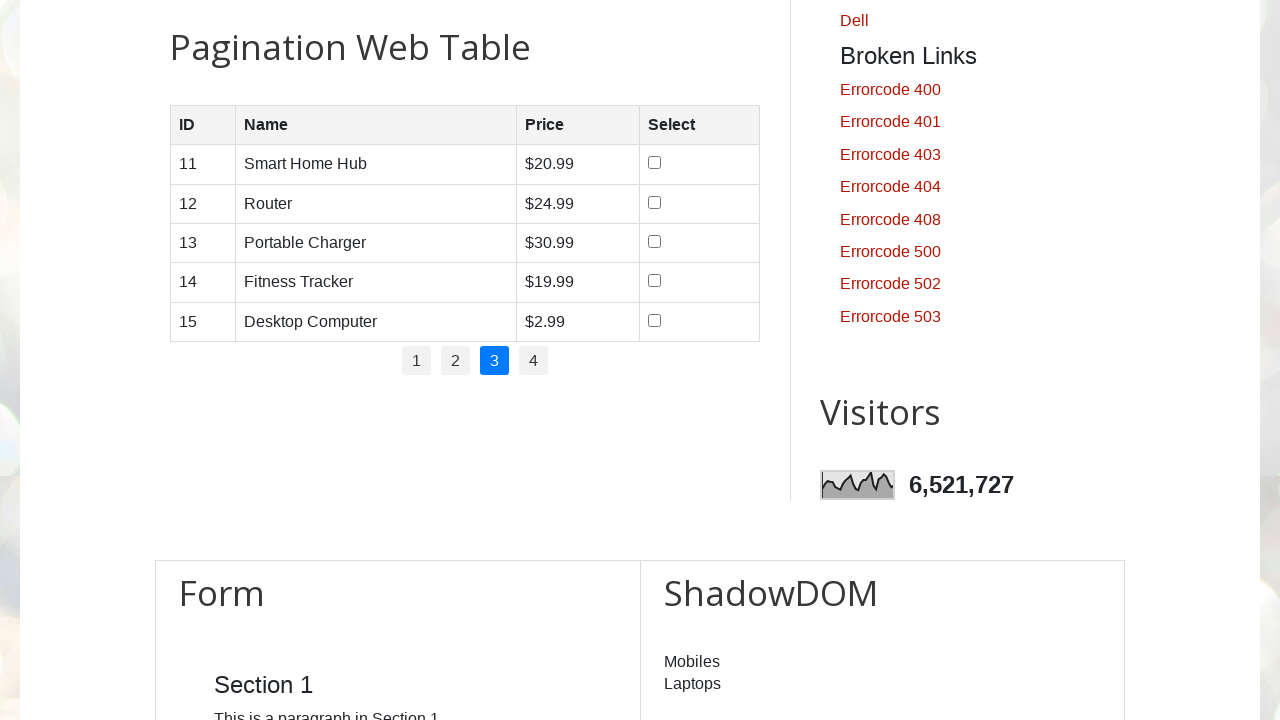

Waited for page content to load after pagination click
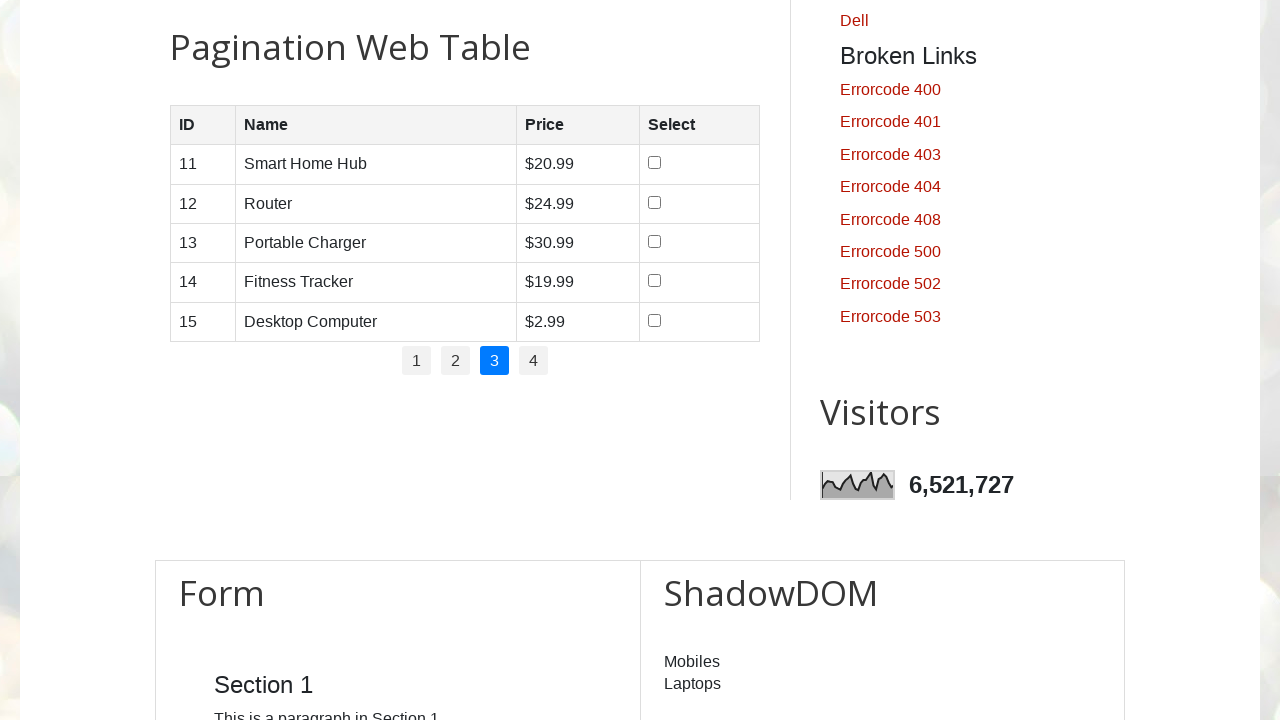

Retrieved current row count on page 3: 5 rows
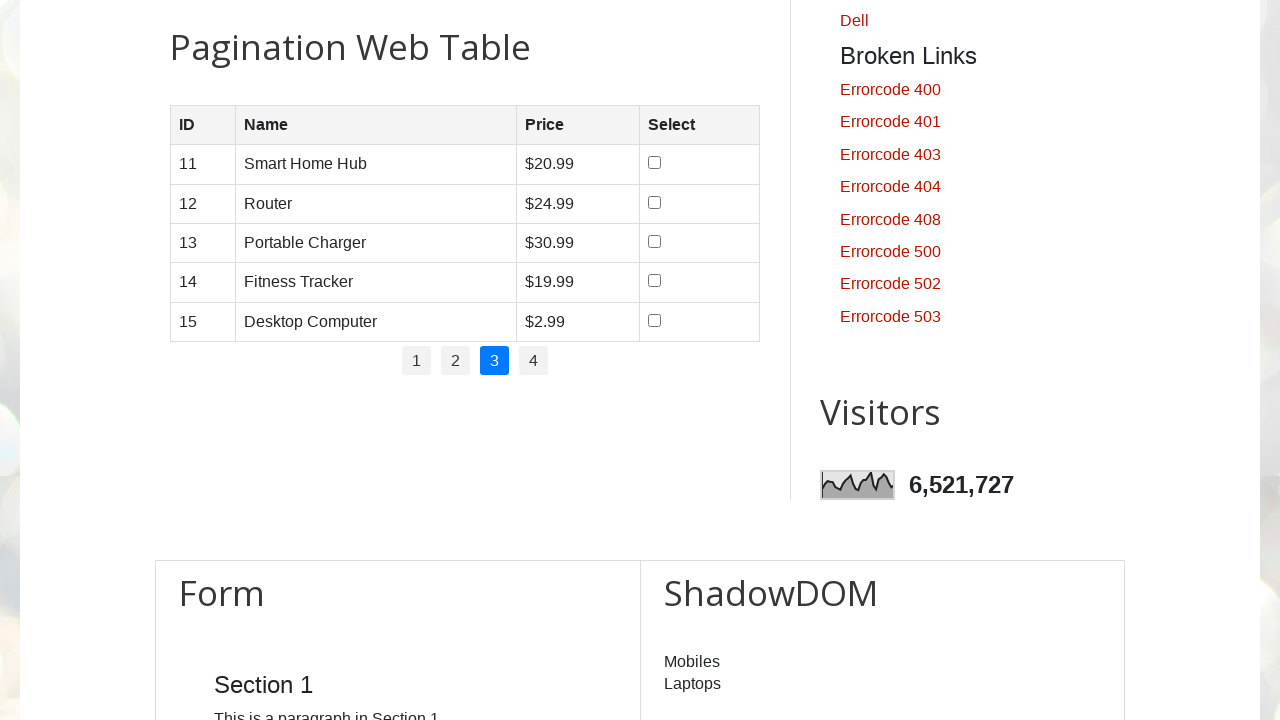

Selected checkbox for row 1 on page 3 at (655, 163) on //table[@id='productTable']/tbody/tr[1]/td[4]/input
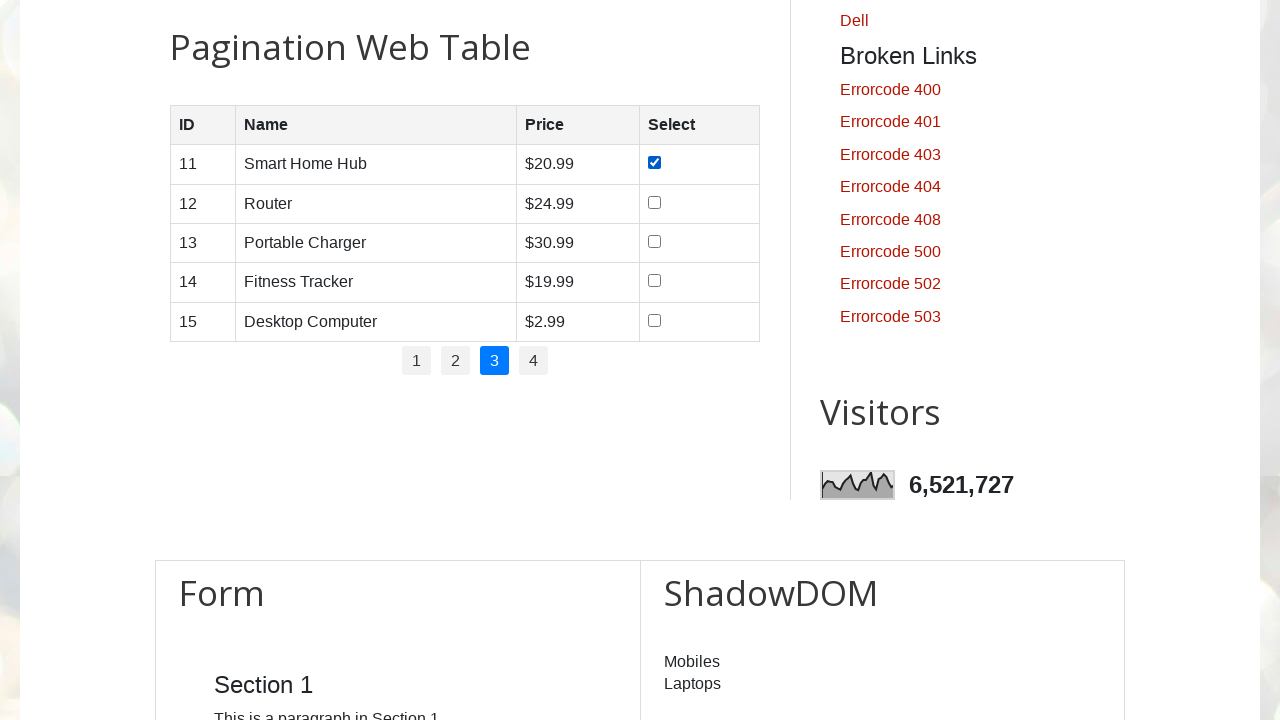

Waited after selecting checkbox for row 1
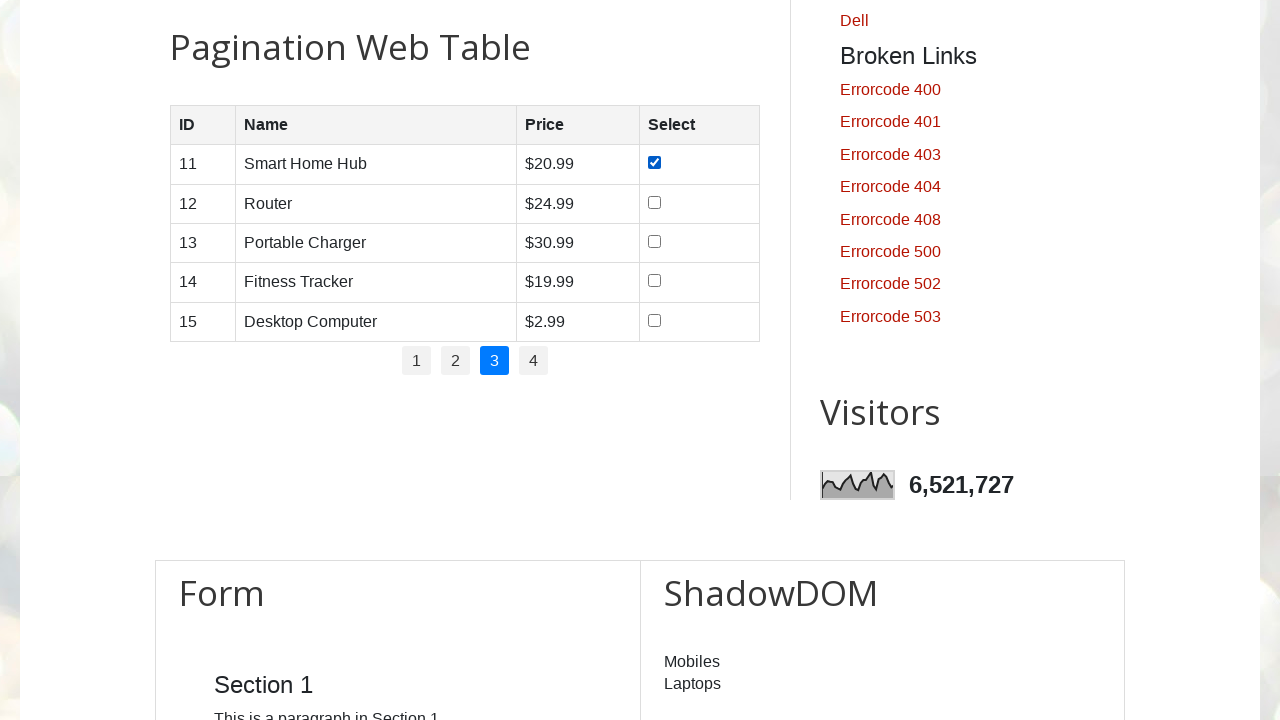

Selected checkbox for row 2 on page 3 at (655, 202) on //table[@id='productTable']/tbody/tr[2]/td[4]/input
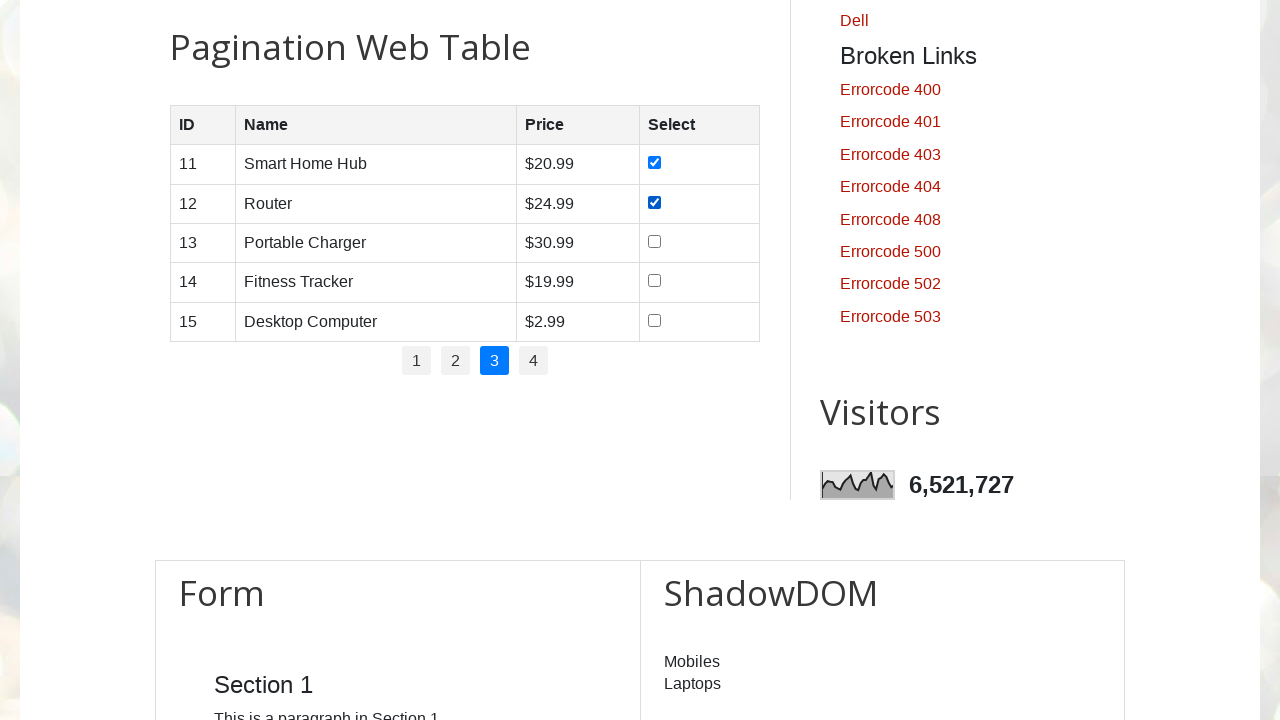

Waited after selecting checkbox for row 2
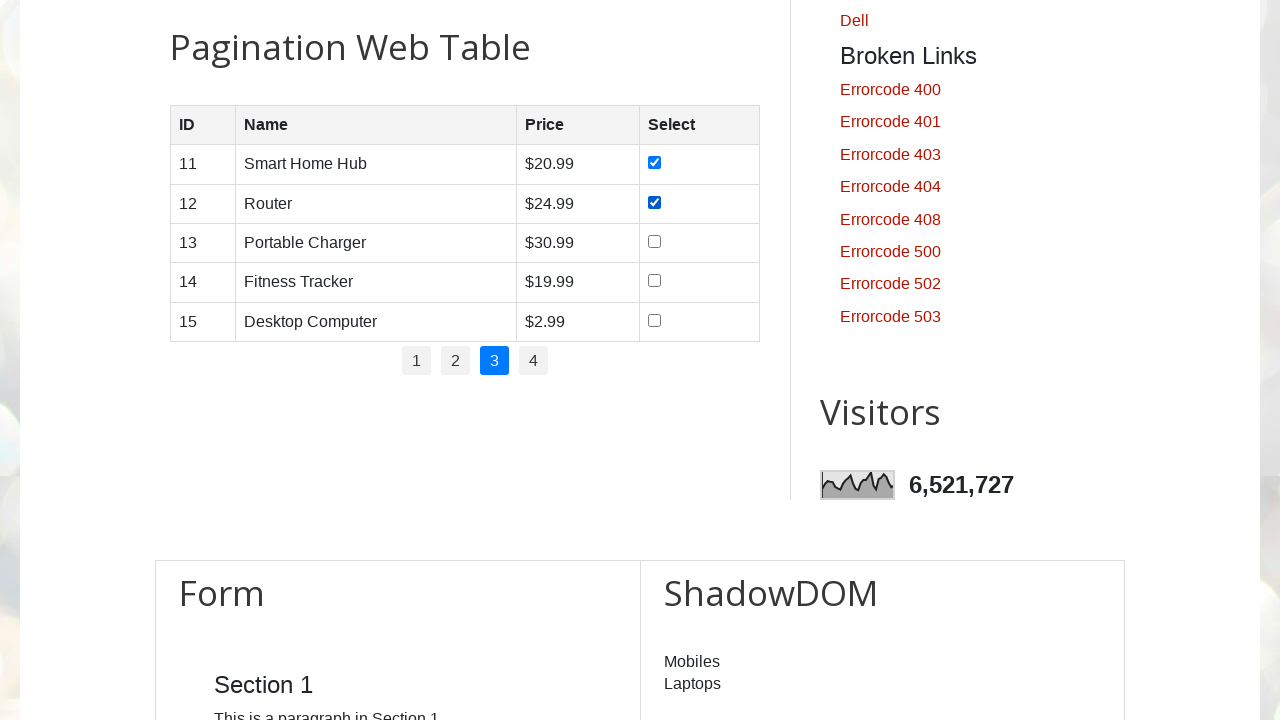

Selected checkbox for row 3 on page 3 at (655, 241) on //table[@id='productTable']/tbody/tr[3]/td[4]/input
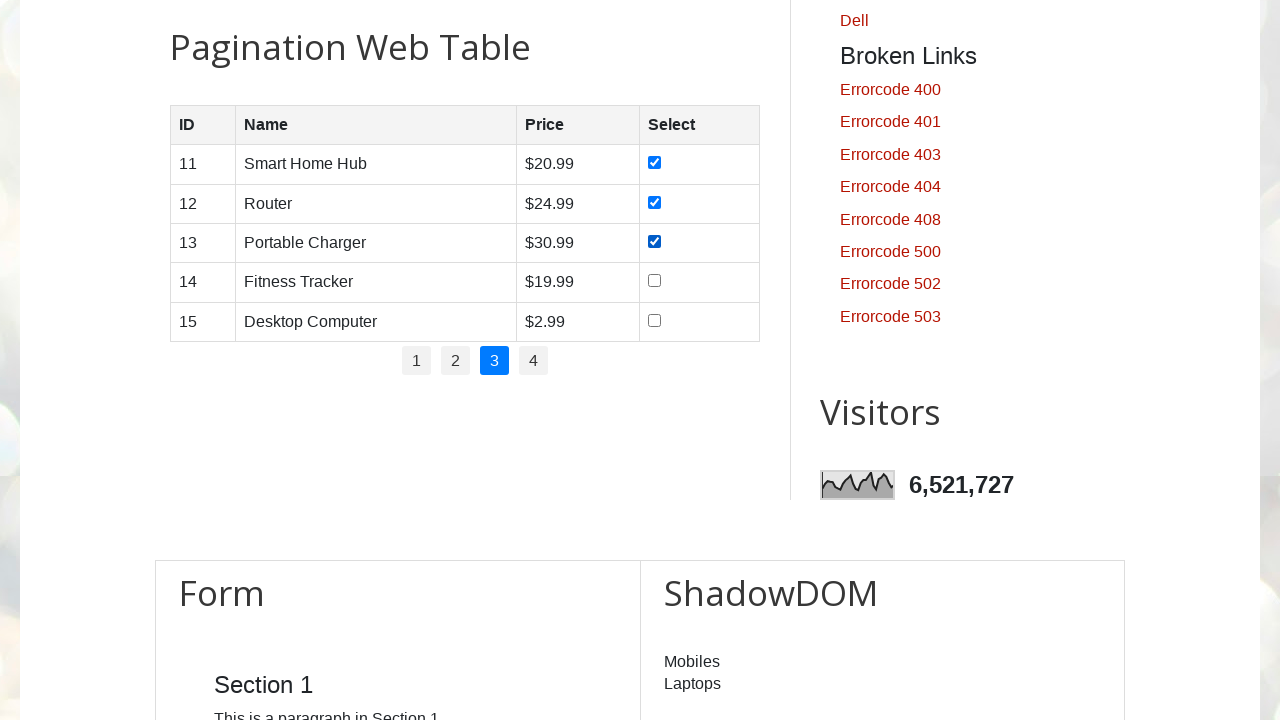

Waited after selecting checkbox for row 3
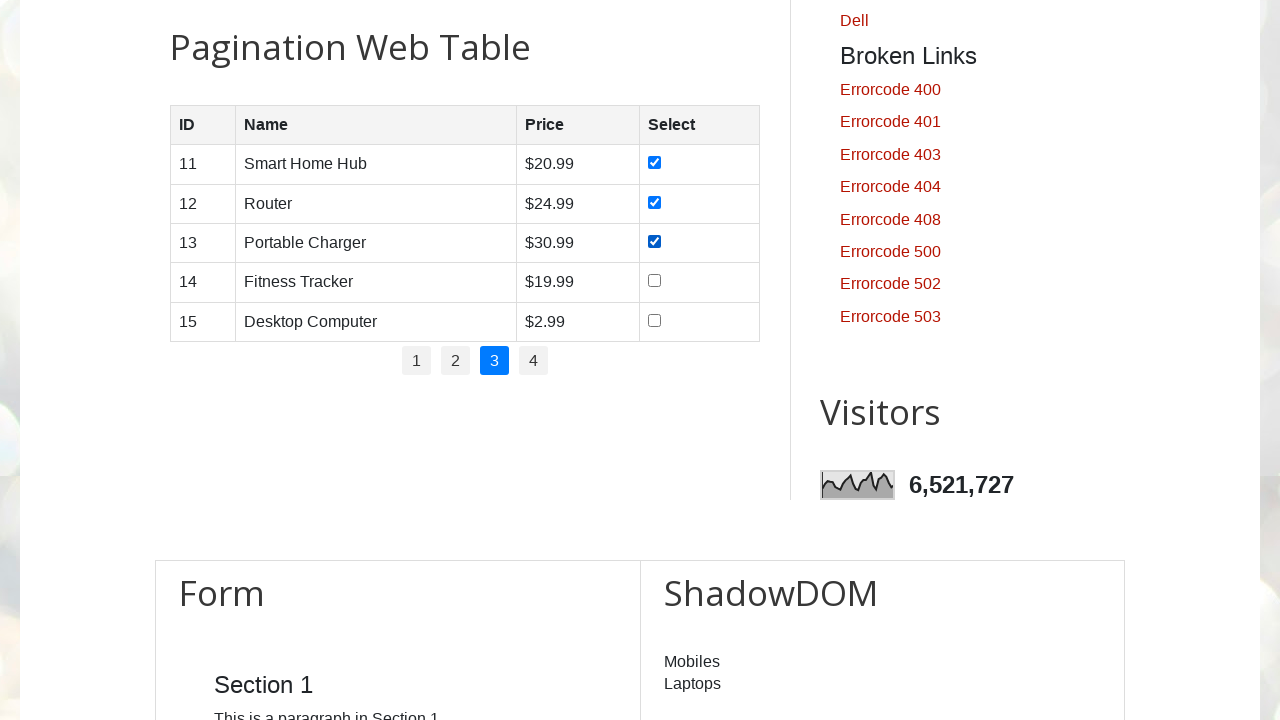

Selected checkbox for row 4 on page 3 at (655, 281) on //table[@id='productTable']/tbody/tr[4]/td[4]/input
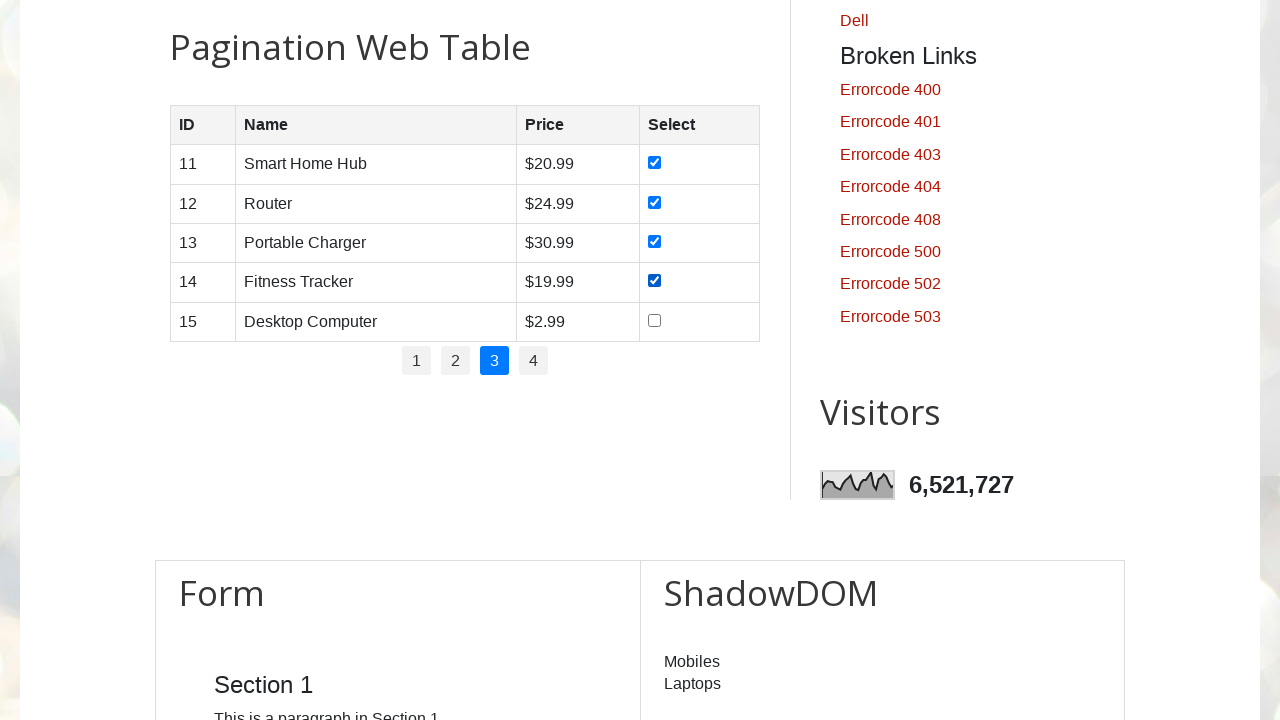

Waited after selecting checkbox for row 4
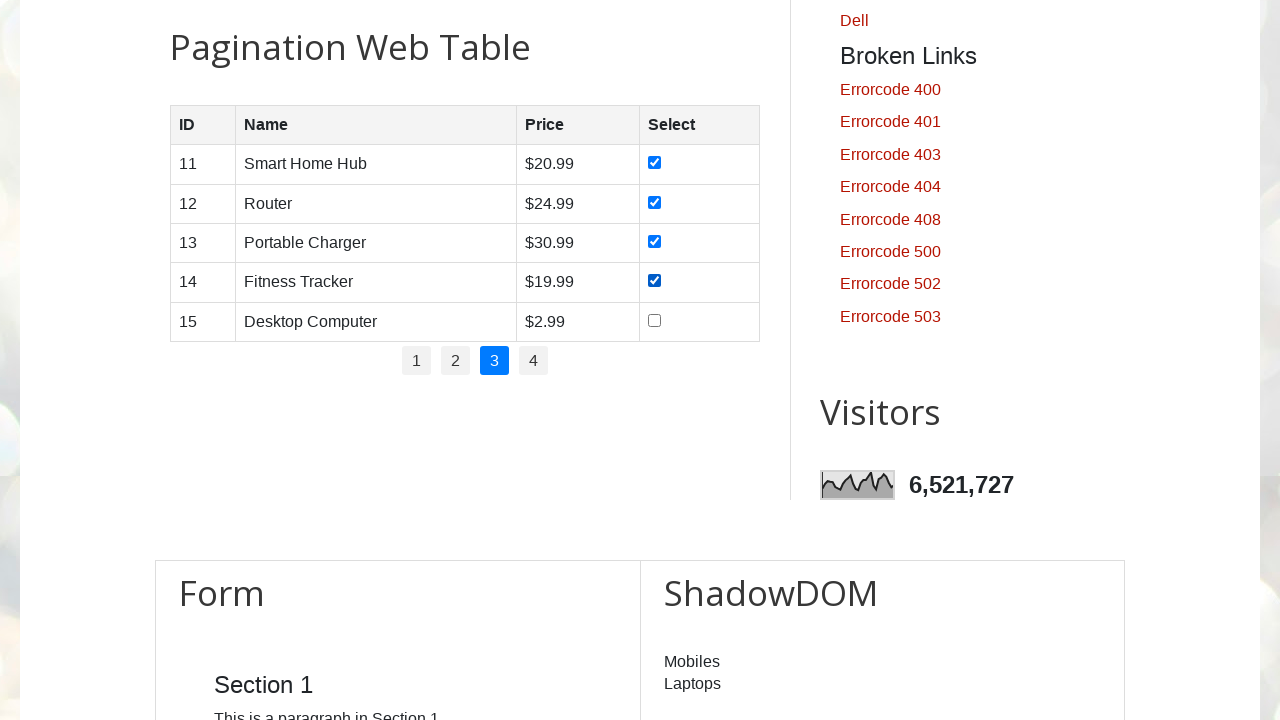

Selected checkbox for row 5 on page 3 at (655, 320) on //table[@id='productTable']/tbody/tr[5]/td[4]/input
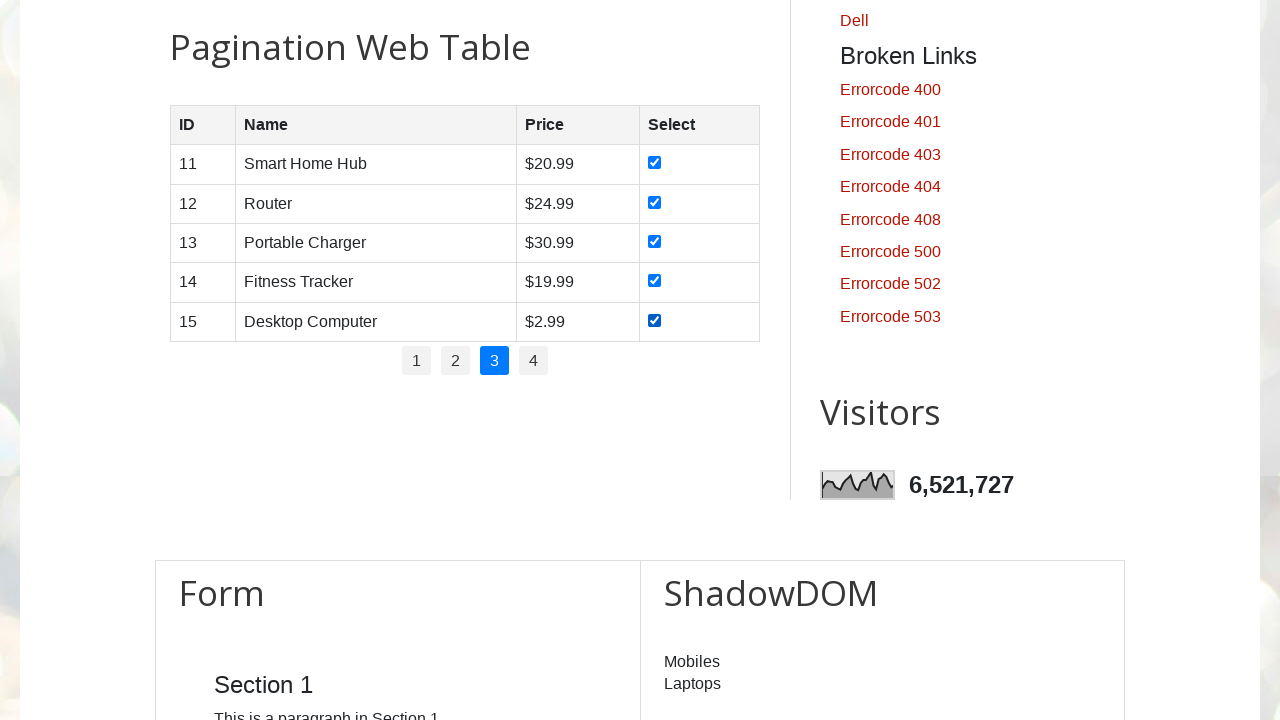

Waited after selecting checkbox for row 5
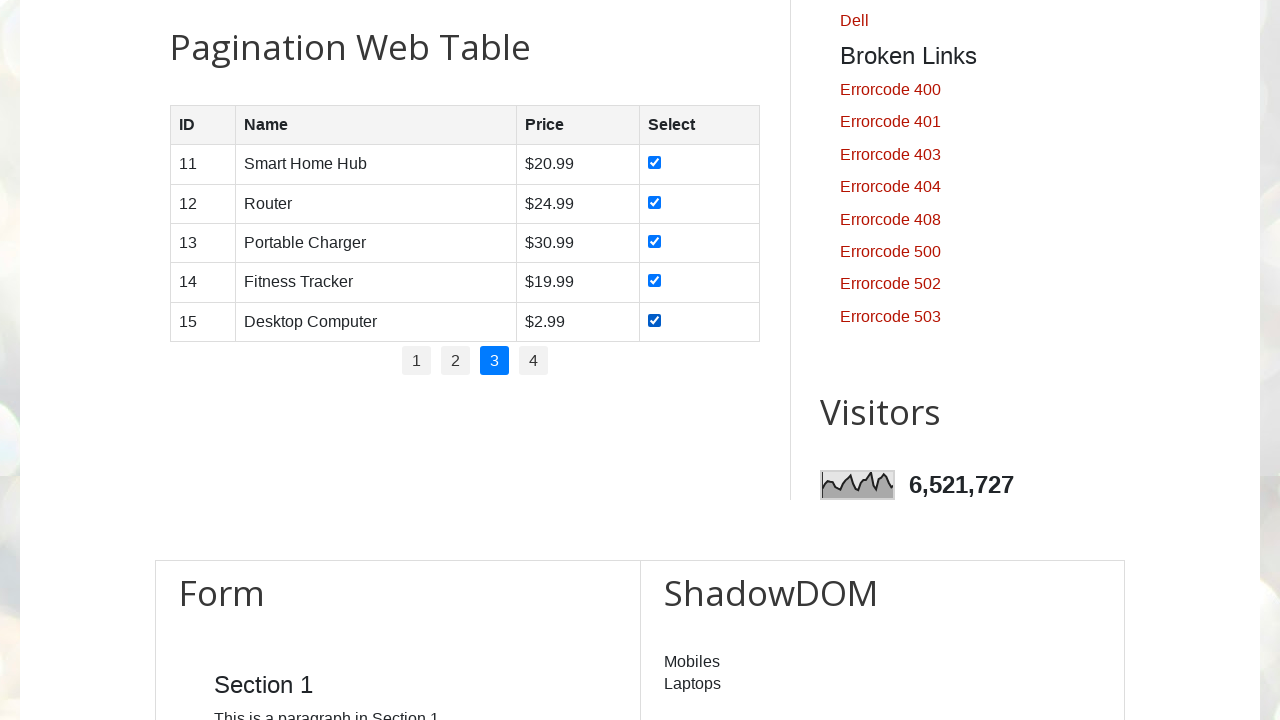

Clicked on pagination page 4 at (534, 361) on xpath=//ul[@id='pagination']/li >> nth=3
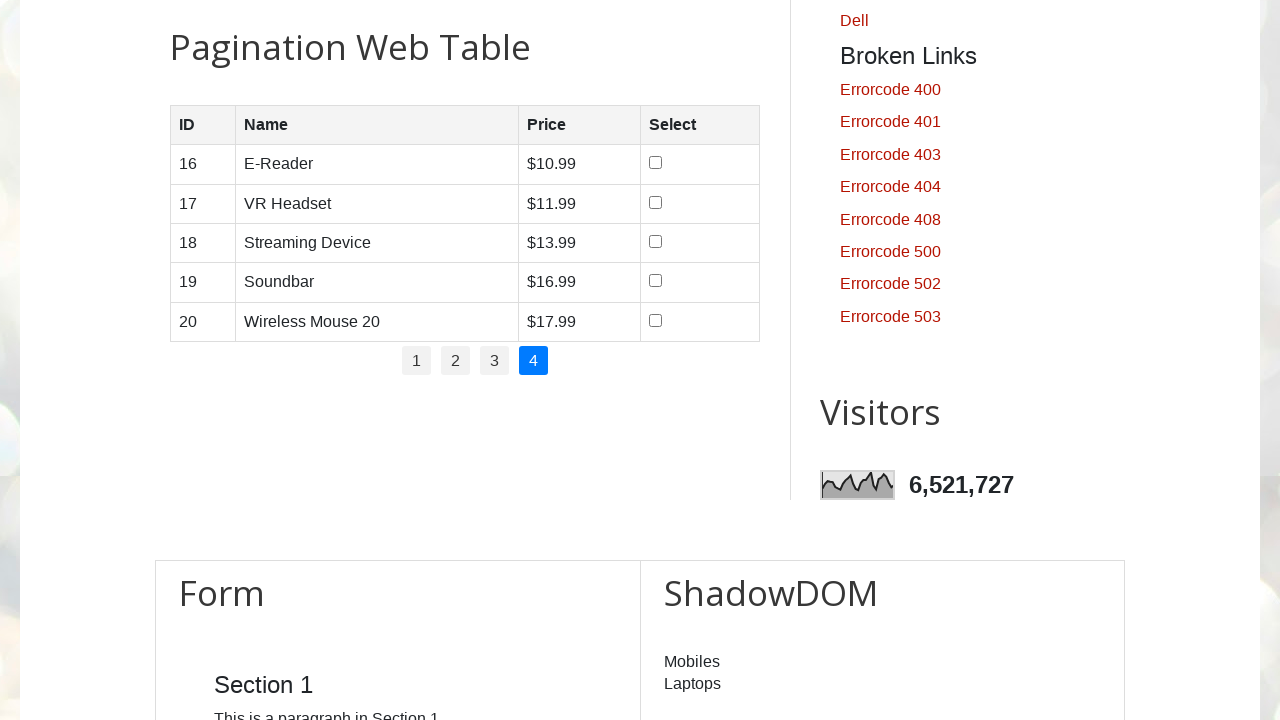

Waited for page content to load after pagination click
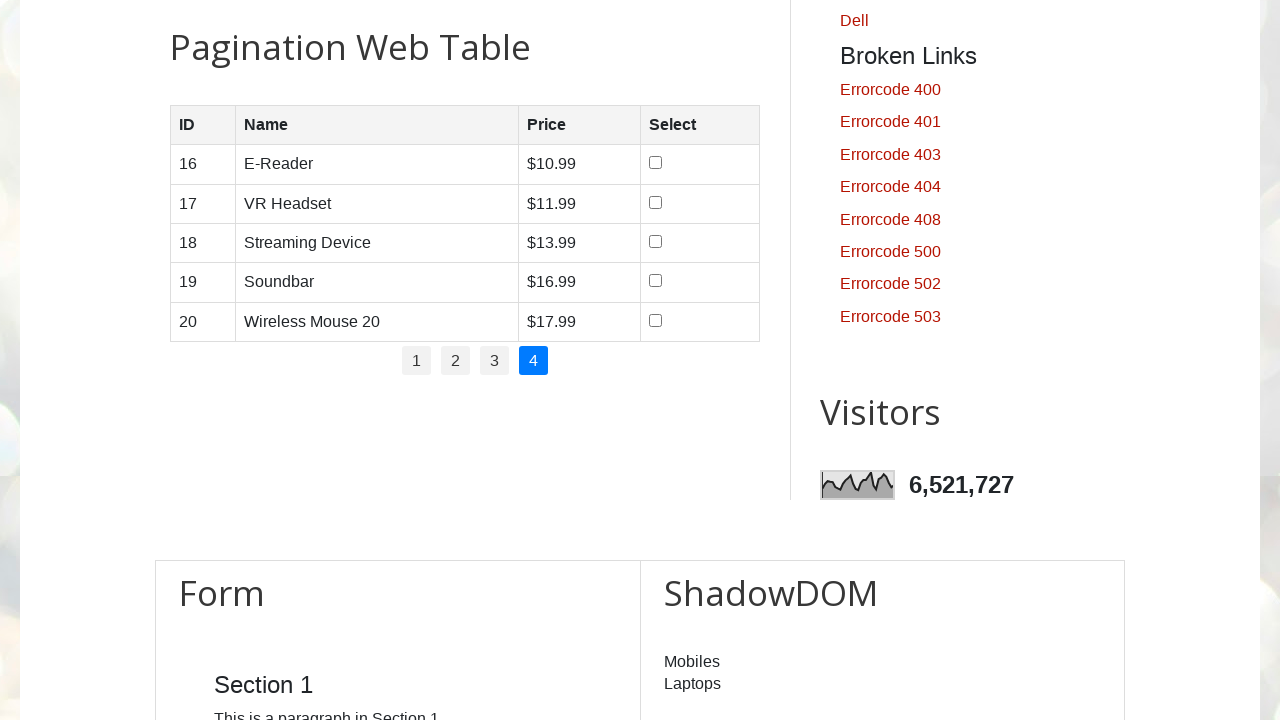

Retrieved current row count on page 4: 5 rows
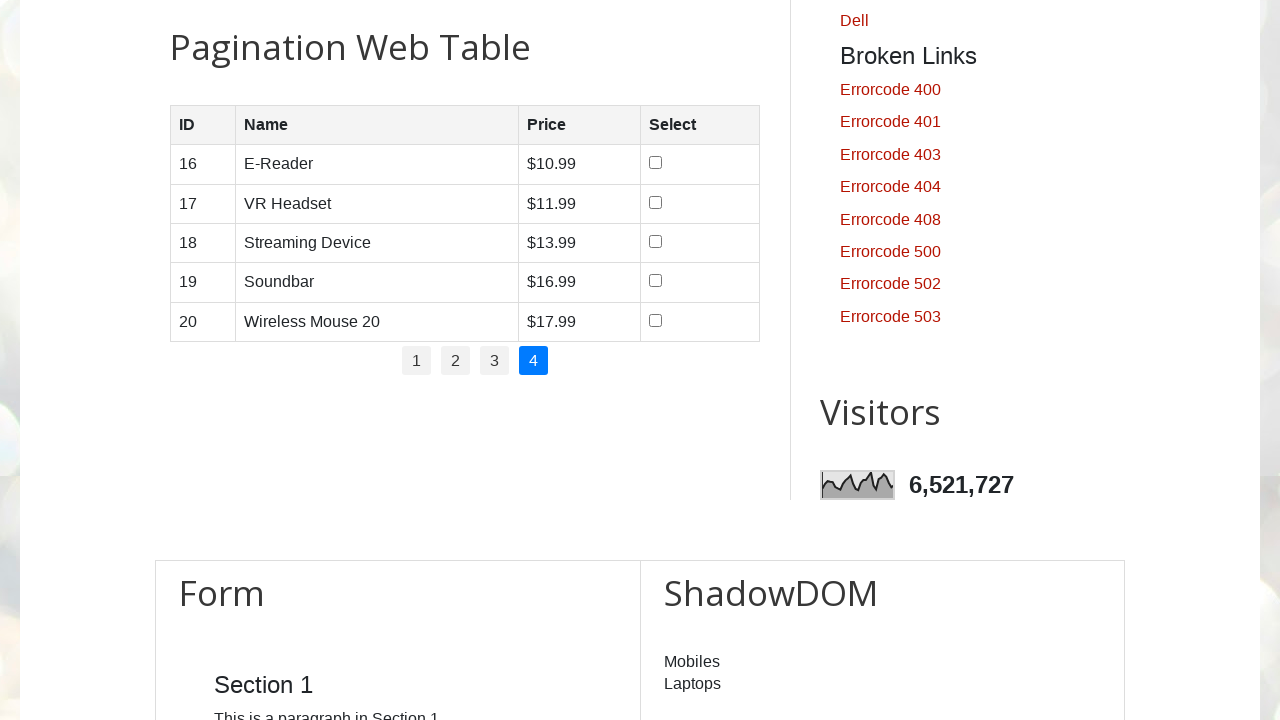

Selected checkbox for row 1 on page 4 at (656, 163) on //table[@id='productTable']/tbody/tr[1]/td[4]/input
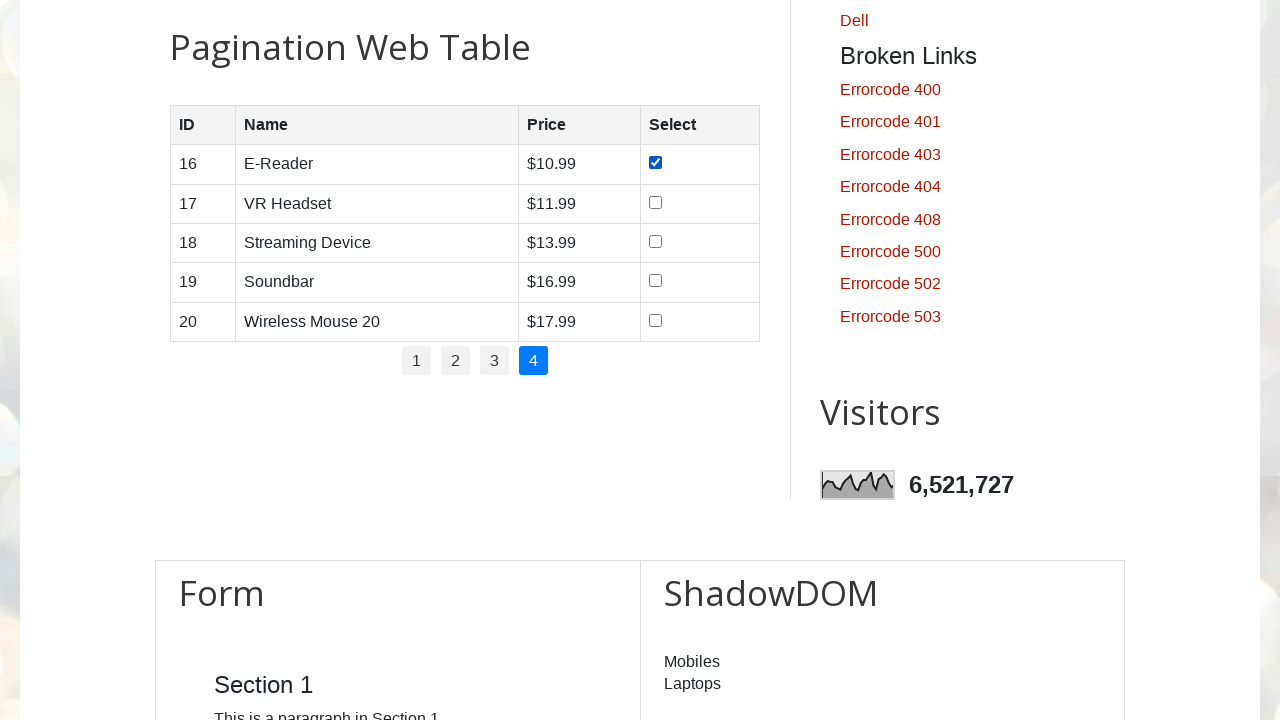

Waited after selecting checkbox for row 1
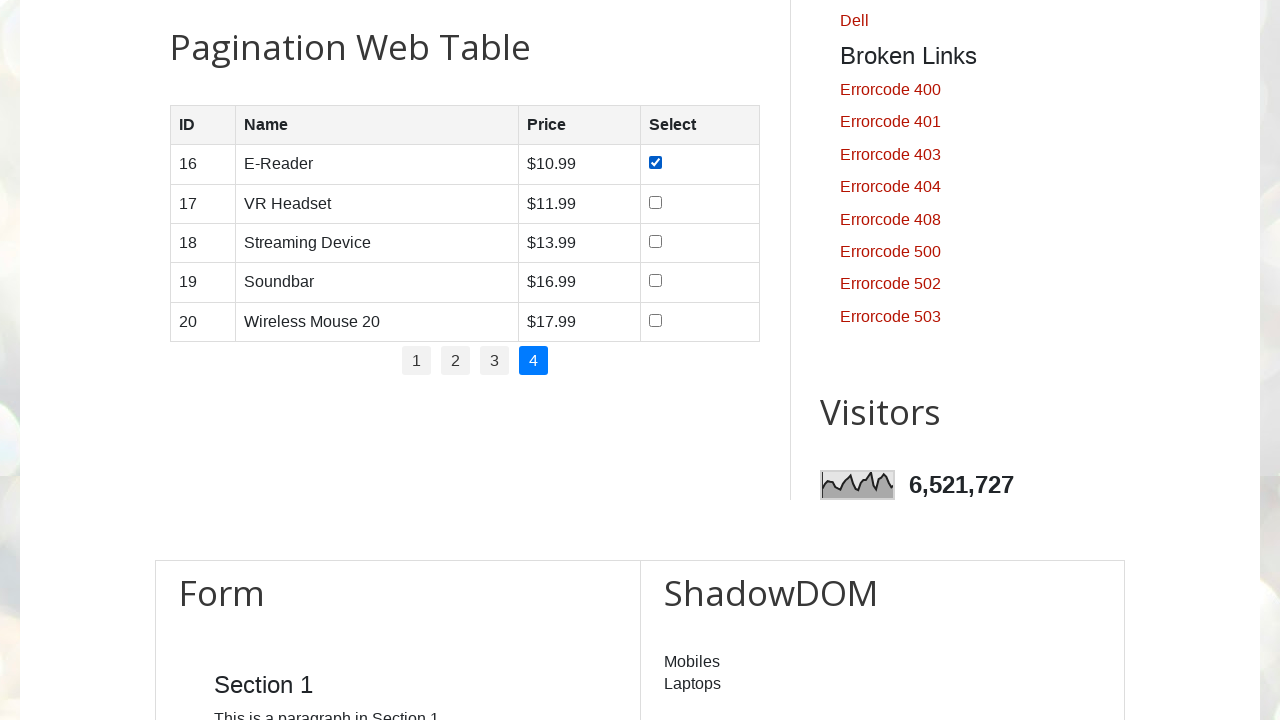

Selected checkbox for row 2 on page 4 at (656, 202) on //table[@id='productTable']/tbody/tr[2]/td[4]/input
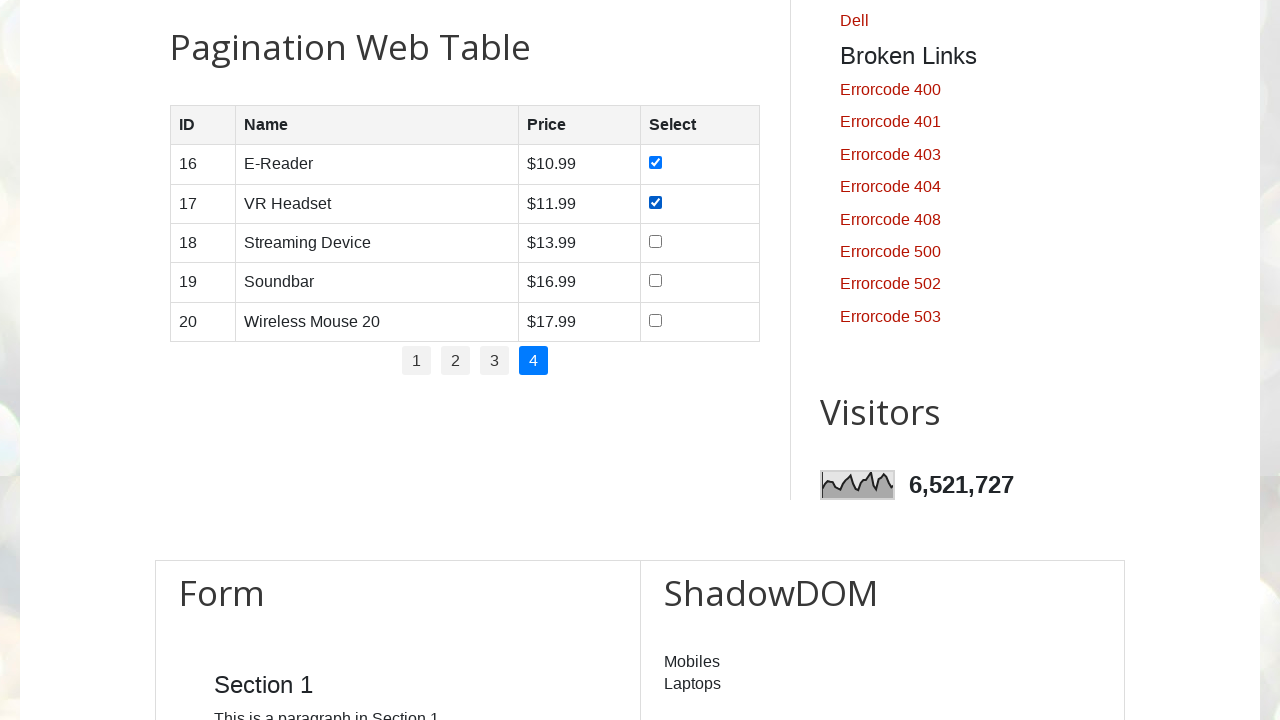

Waited after selecting checkbox for row 2
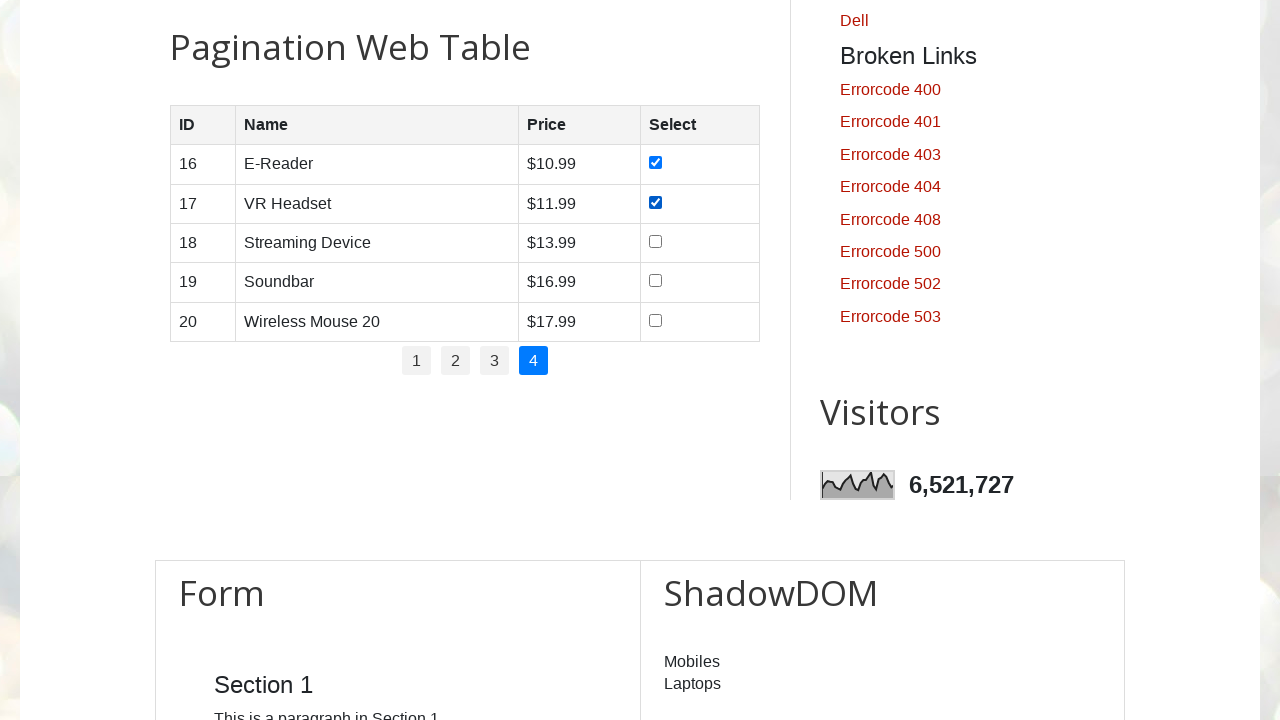

Selected checkbox for row 3 on page 4 at (656, 241) on //table[@id='productTable']/tbody/tr[3]/td[4]/input
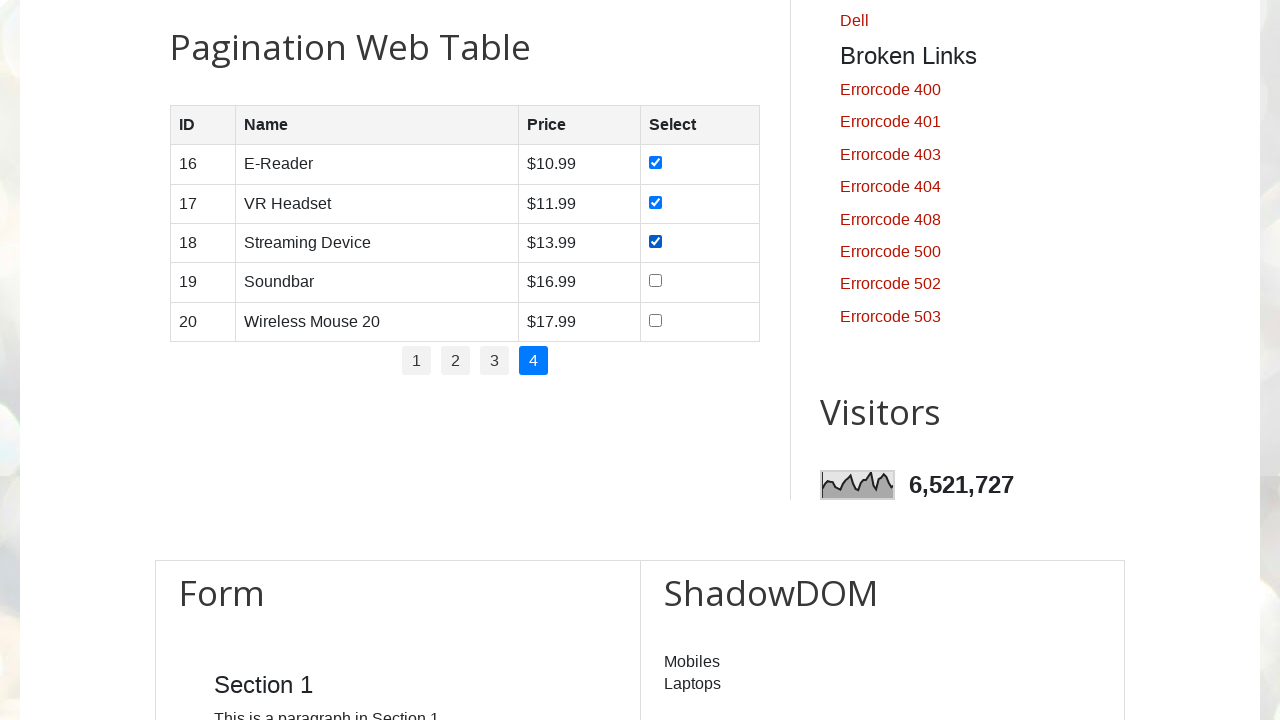

Waited after selecting checkbox for row 3
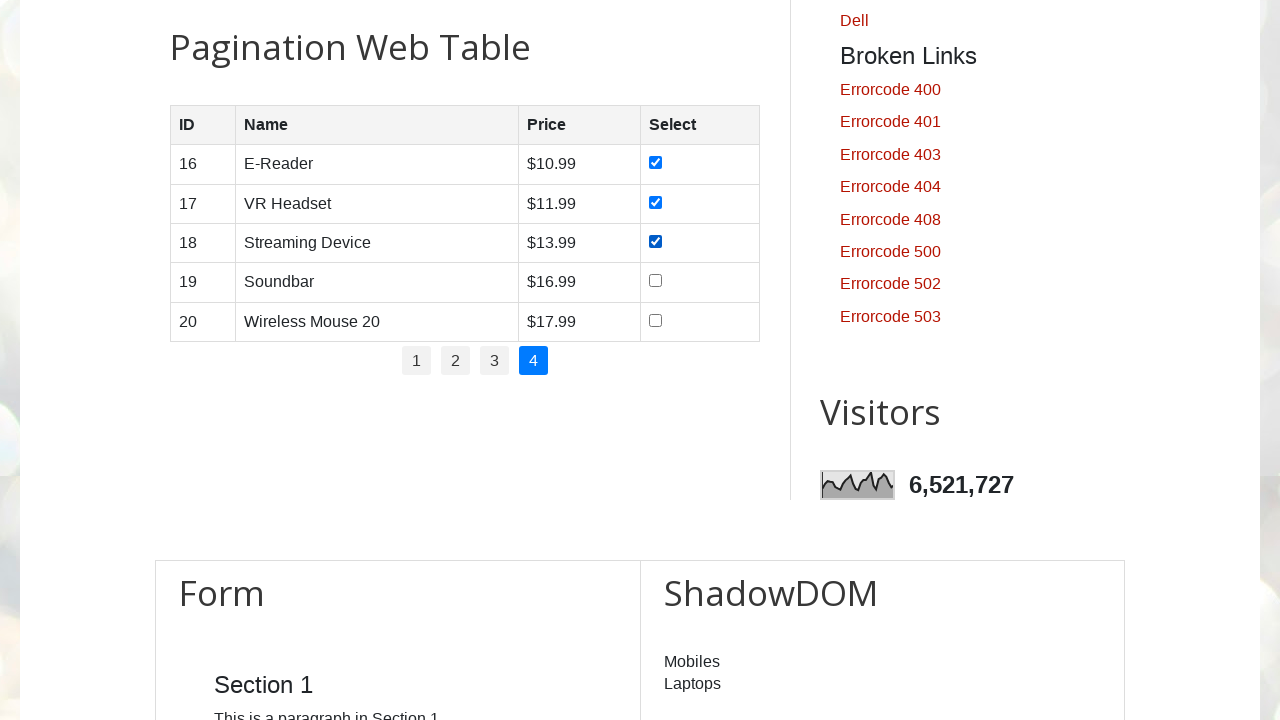

Selected checkbox for row 4 on page 4 at (656, 281) on //table[@id='productTable']/tbody/tr[4]/td[4]/input
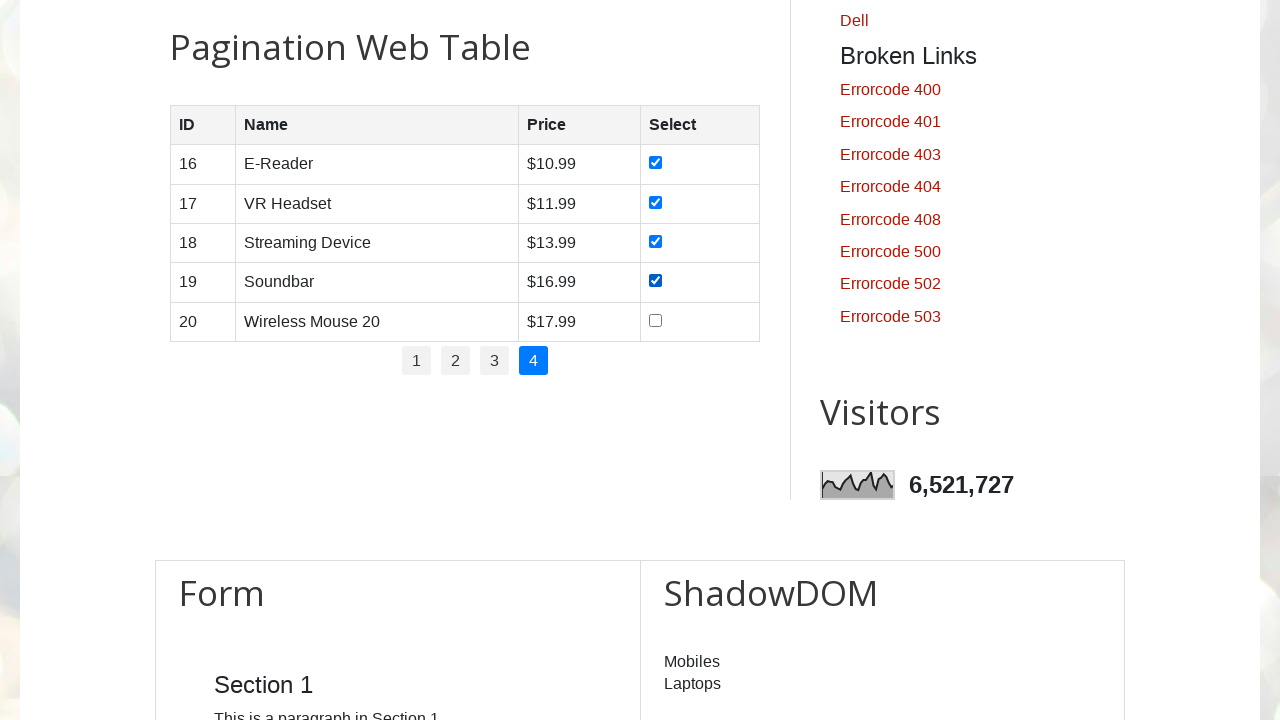

Waited after selecting checkbox for row 4
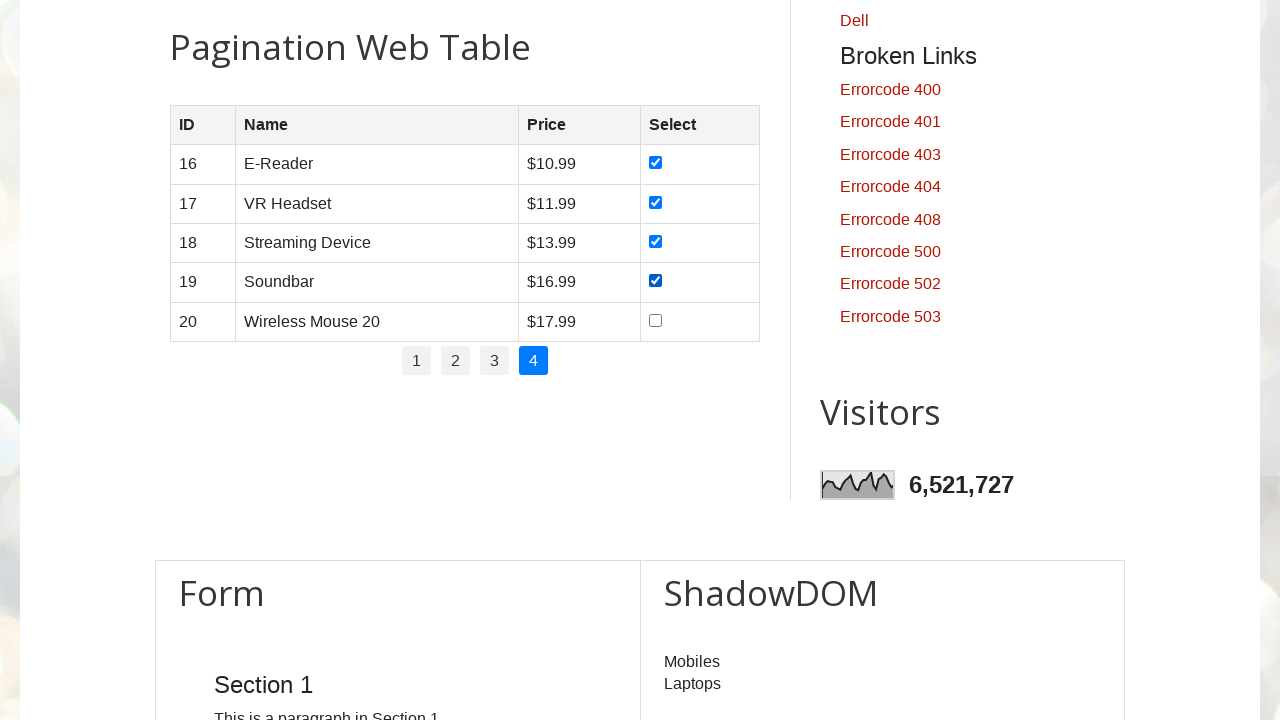

Selected checkbox for row 5 on page 4 at (656, 320) on //table[@id='productTable']/tbody/tr[5]/td[4]/input
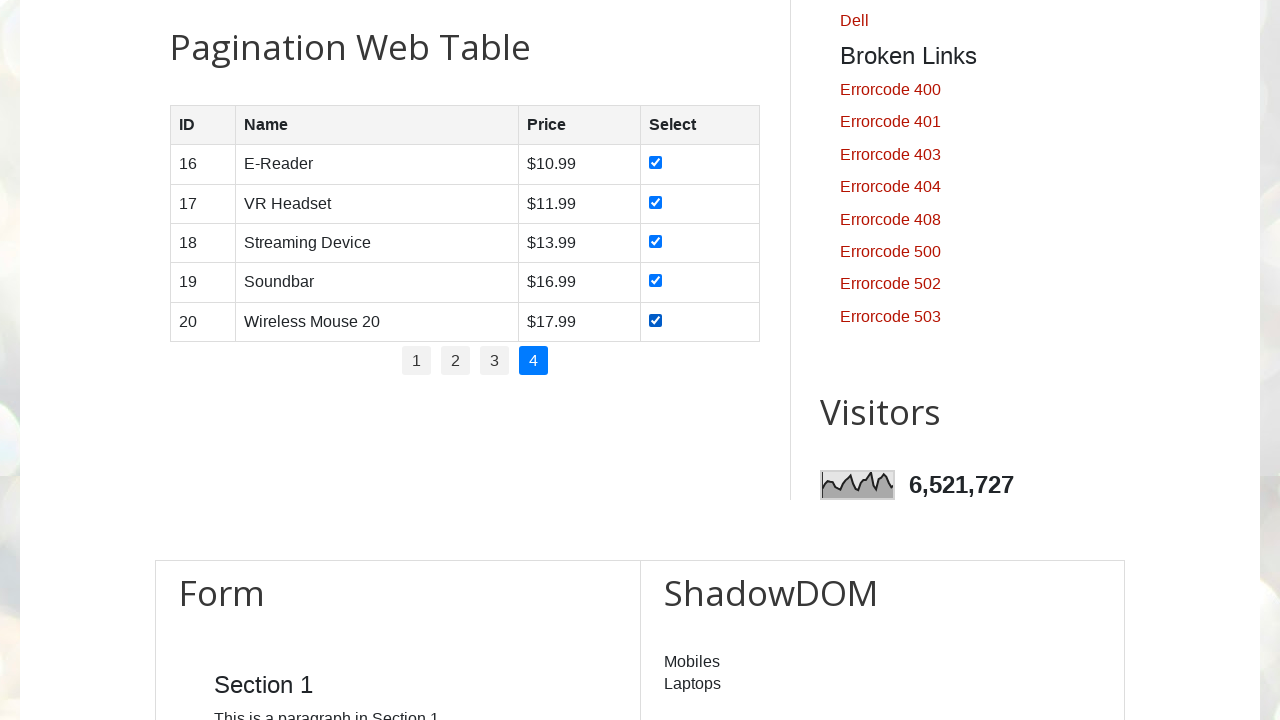

Waited after selecting checkbox for row 5
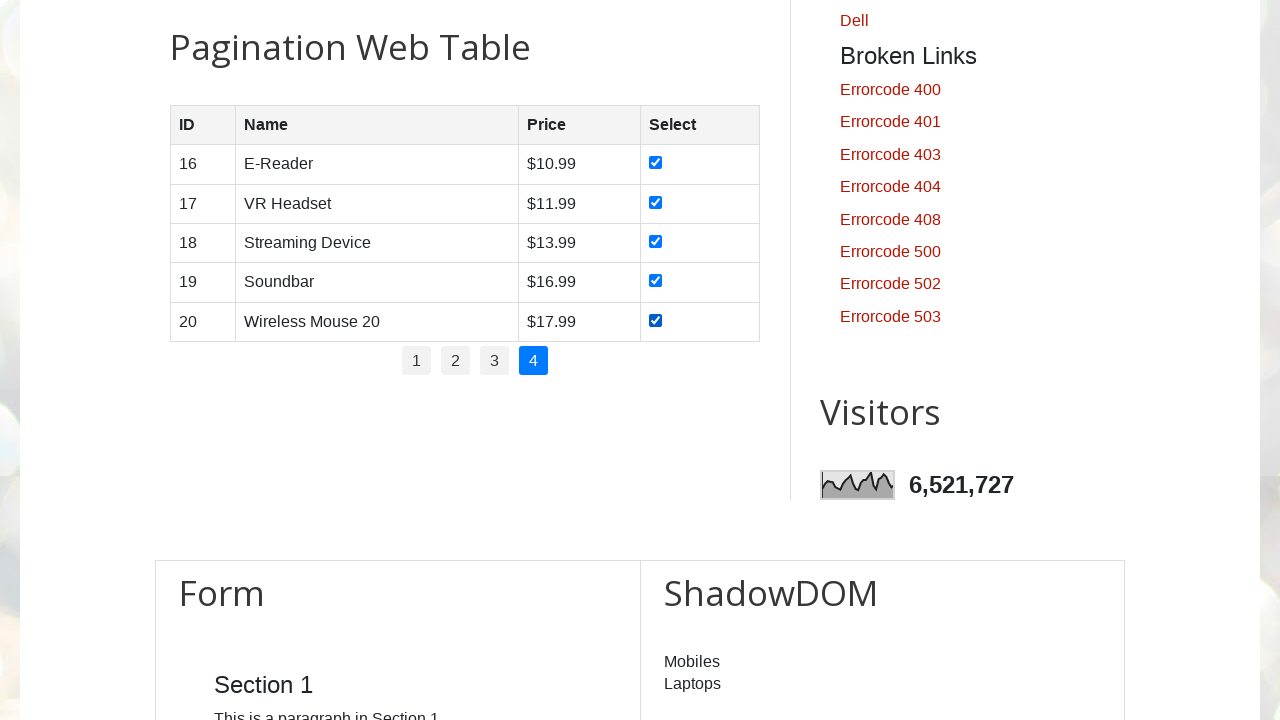

Clicked on first row checkbox to demonstrate single checkbox selection at (656, 163) on xpath=//table[@id='productTable']/tbody/tr[1]/td[4]/input
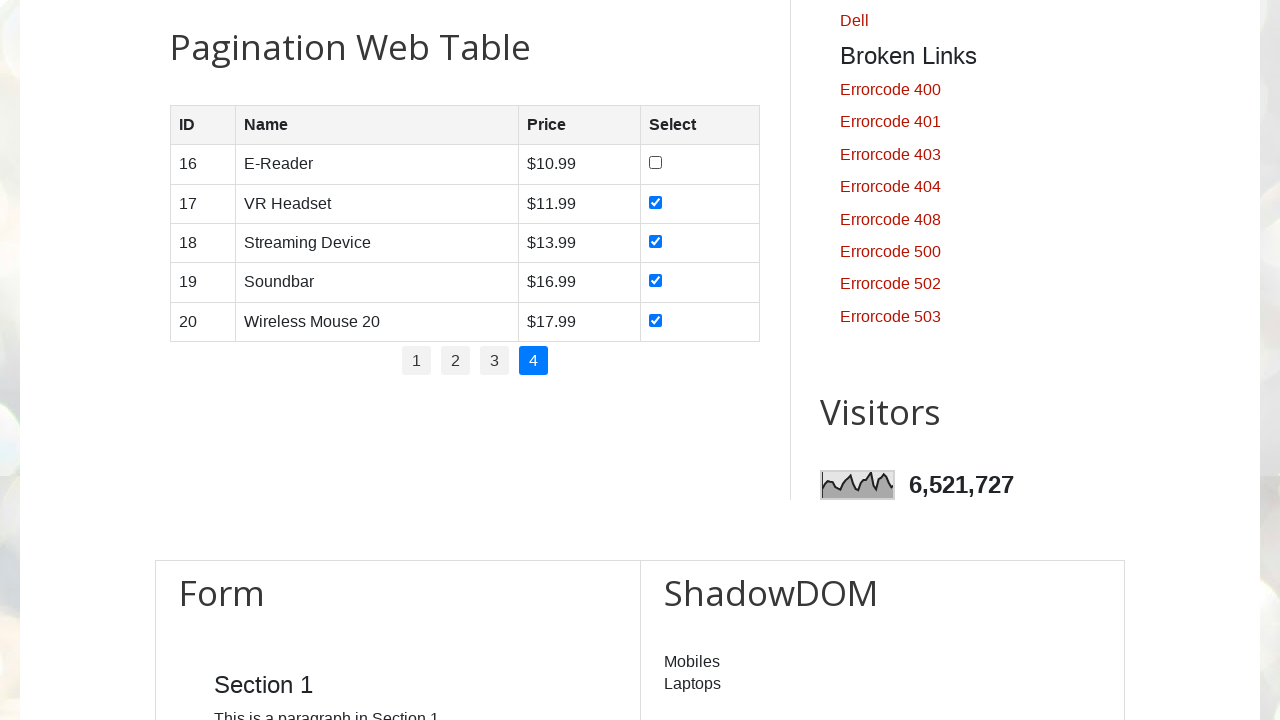

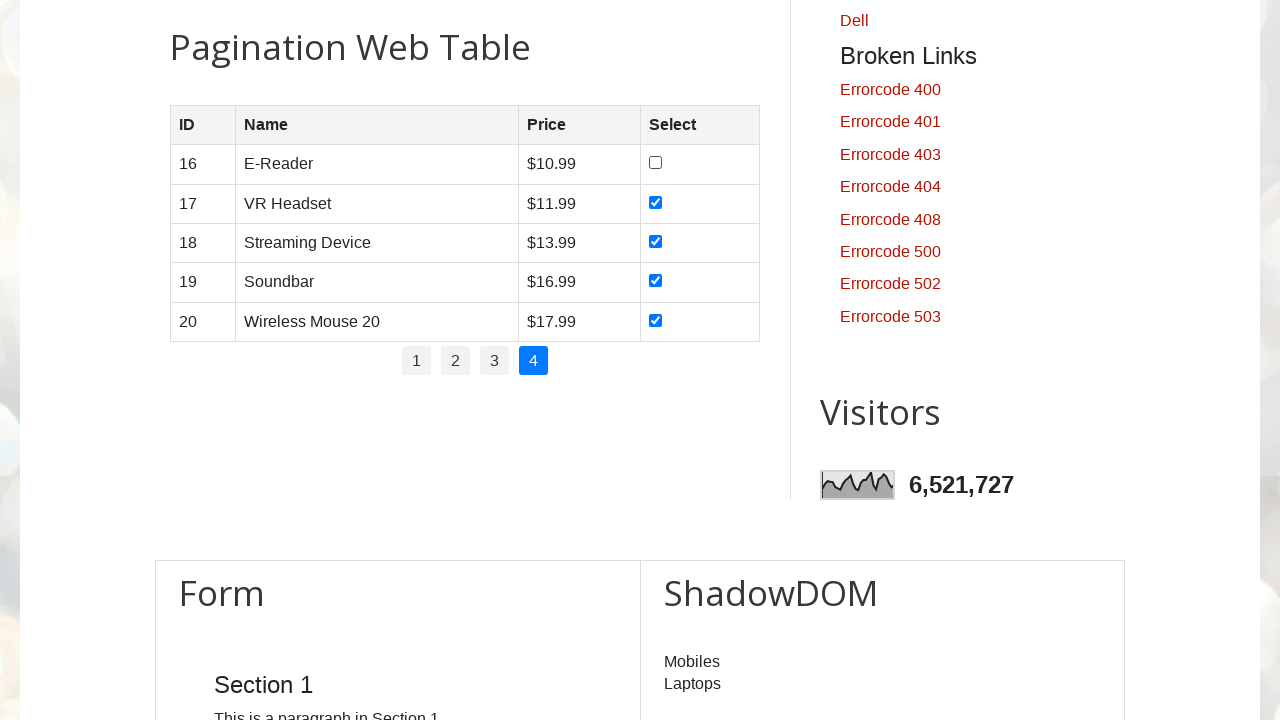